Tests a paginated product table by navigating through all pagination pages and selecting the checkbox for each row on every page.

Starting URL: https://testautomationpractice.blogspot.com/

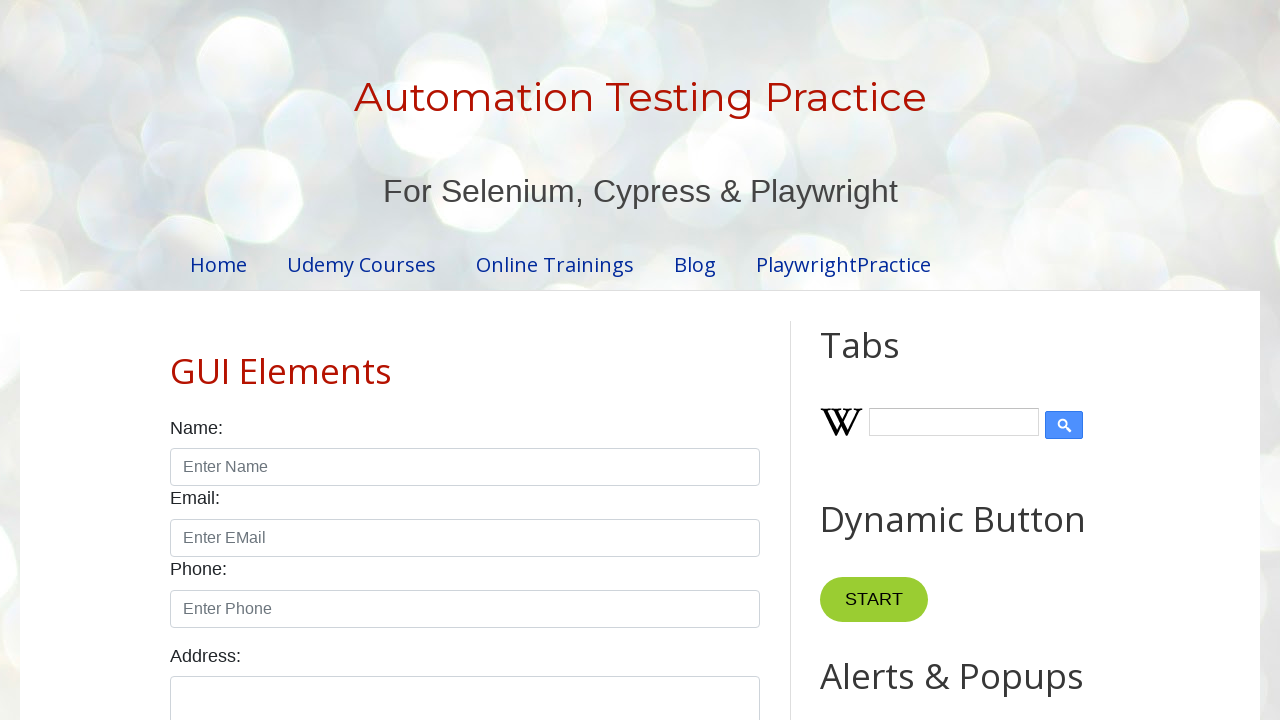

Pagination table loaded
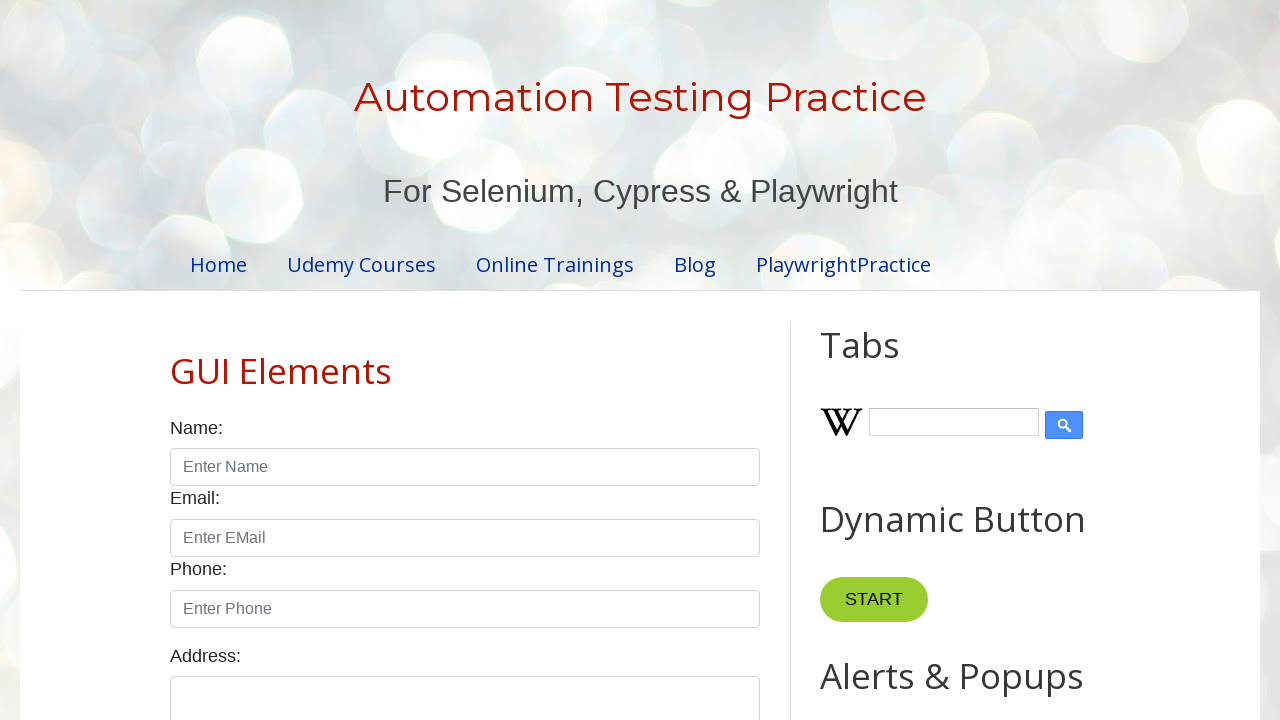

Found 4 pagination pages
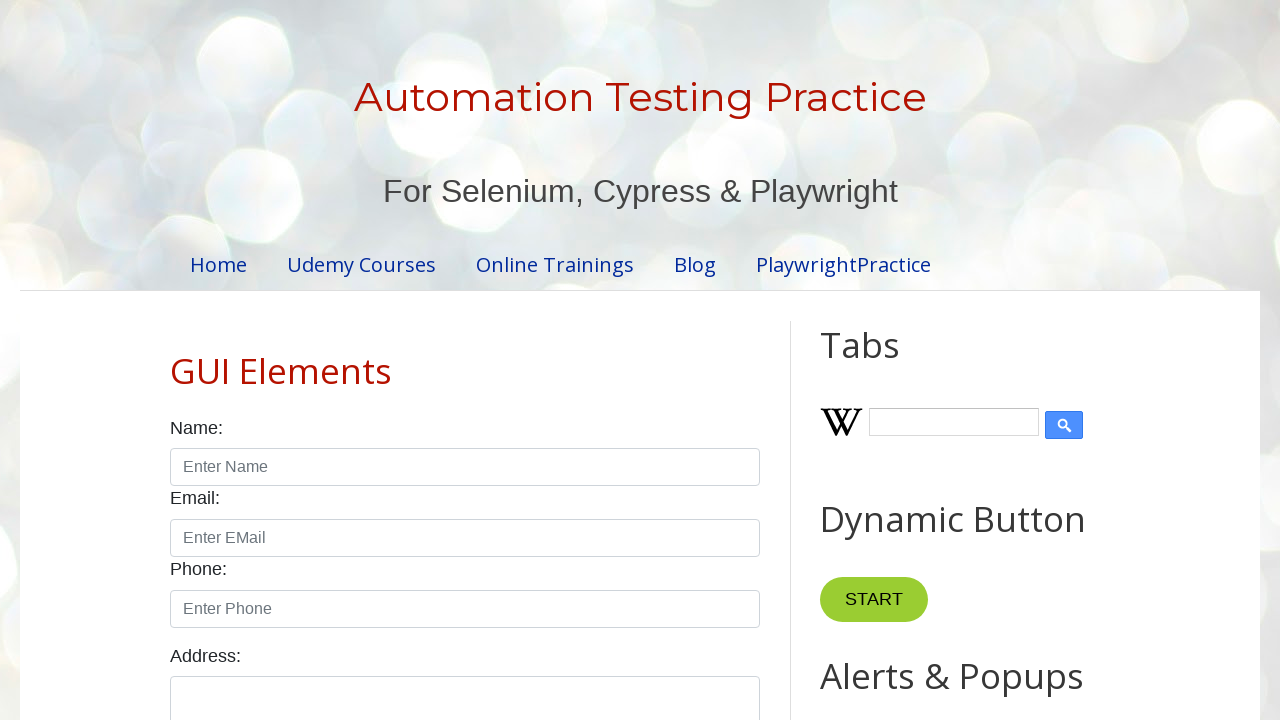

Clicked pagination link for page 1 at (416, 361) on //ul[@id='pagination']/li[1]/a
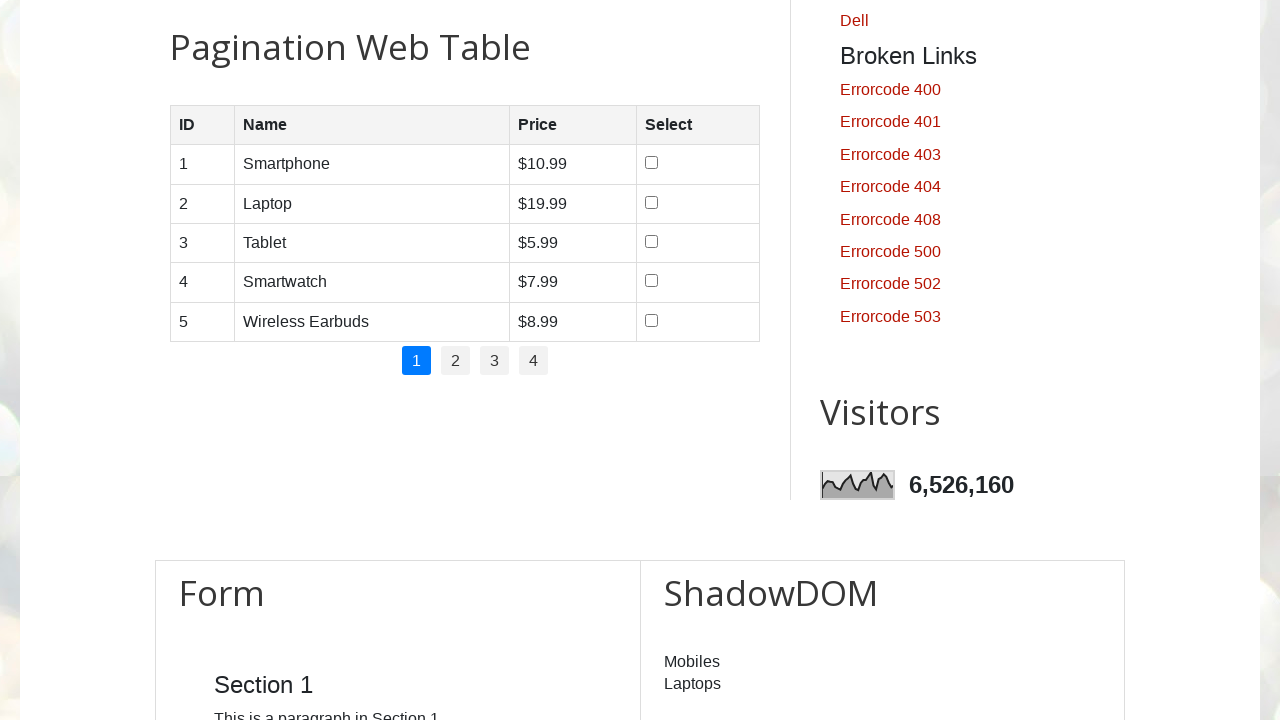

Waited for table to update on page 1
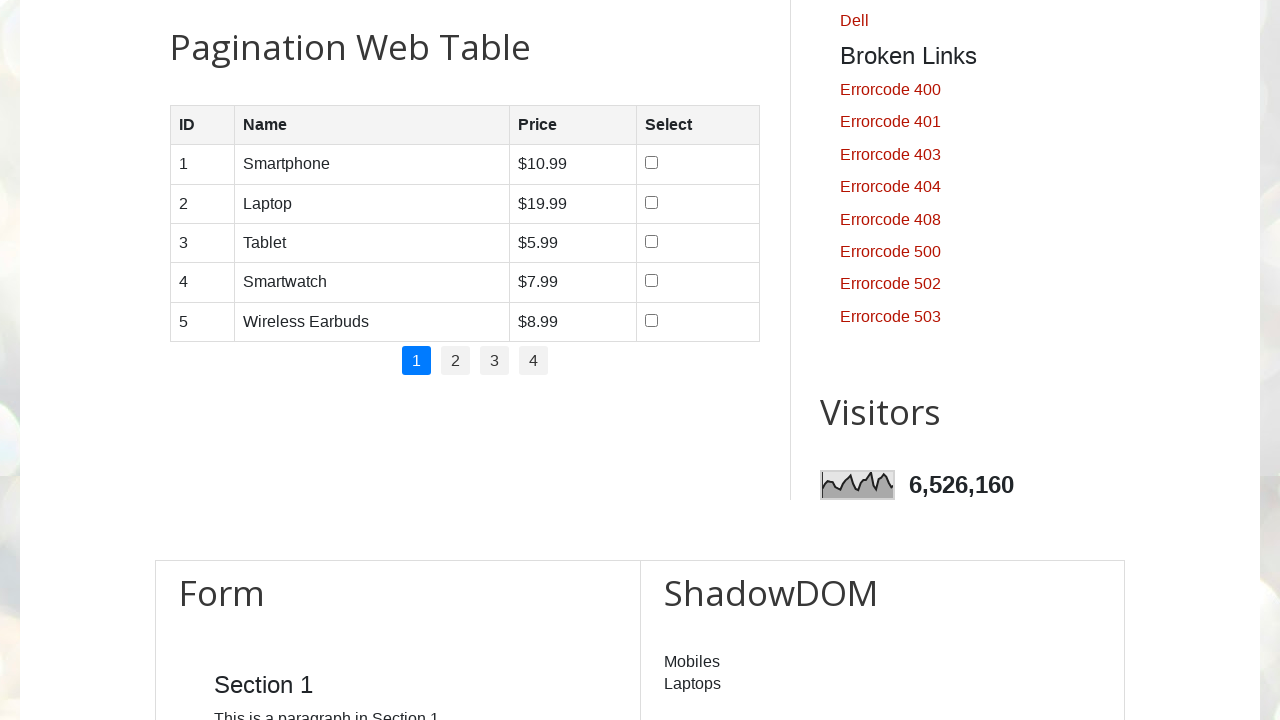

Found 5 rows on page 1
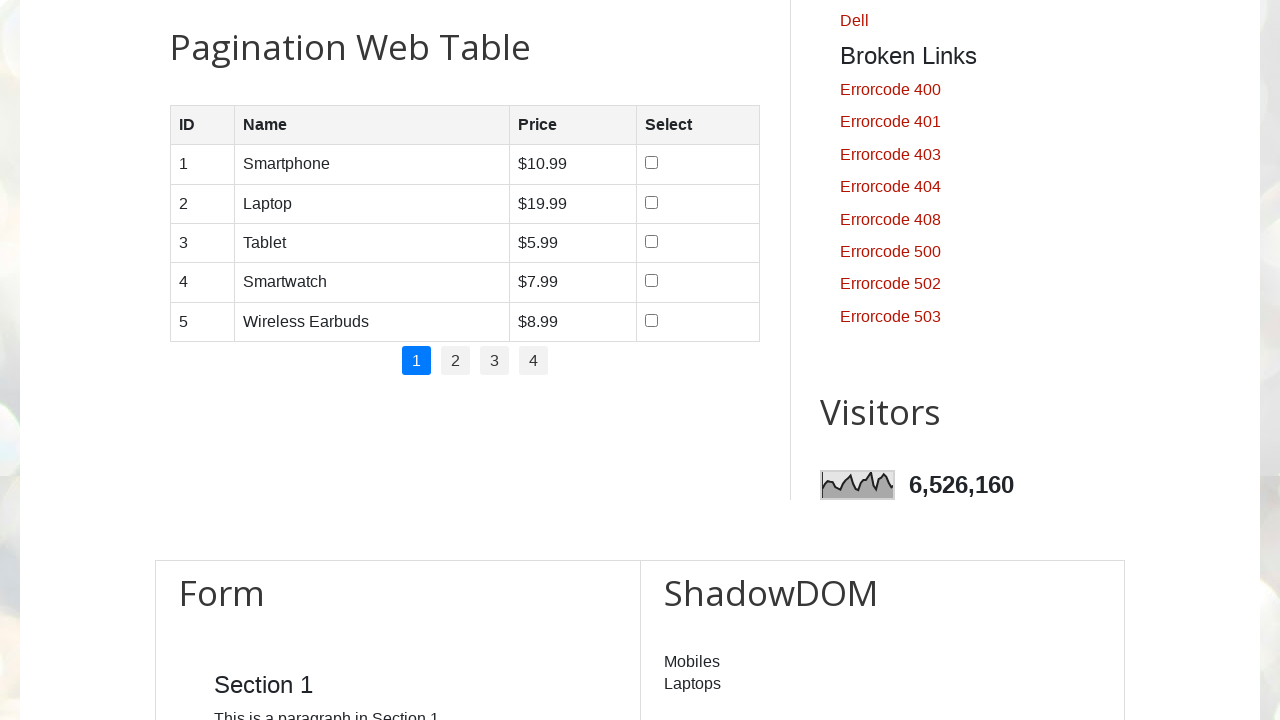

Clicked checkbox for row 1 on page 1 at (651, 163) on //table[@id='productTable']//tbody//tr[1]//input[@type='checkbox']
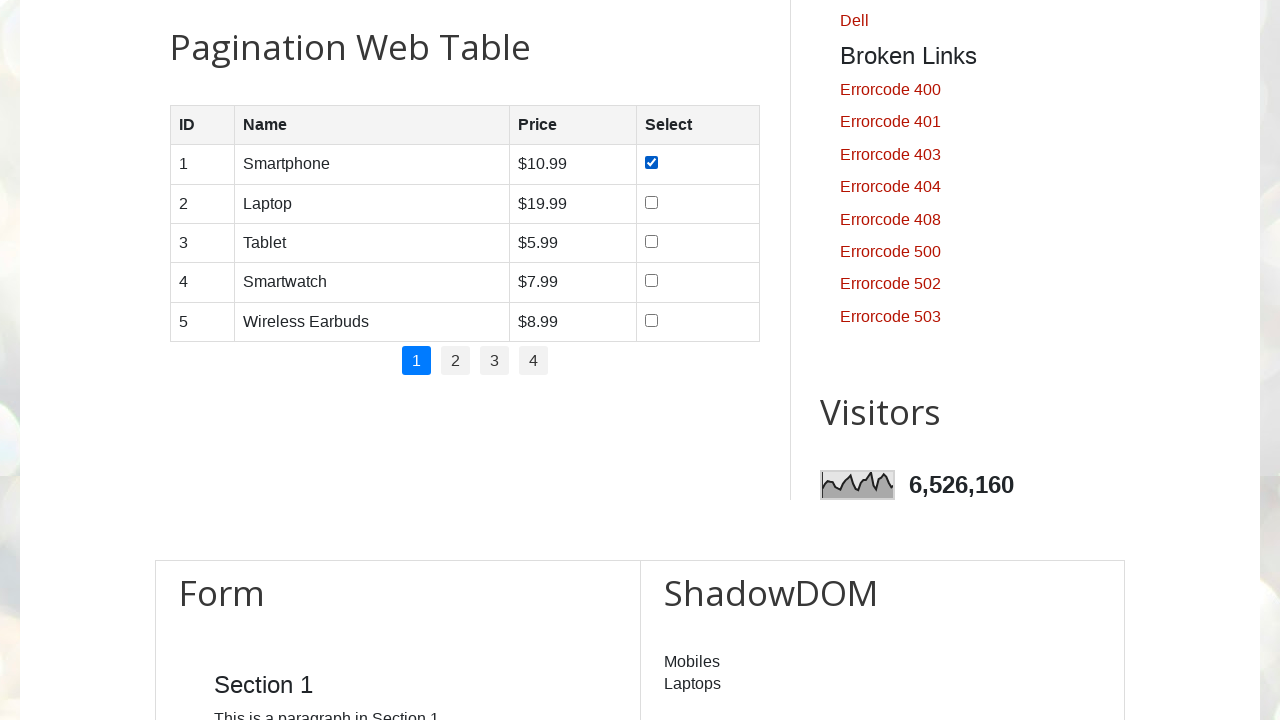

Verified checkbox for row 1 on page 1 is checked
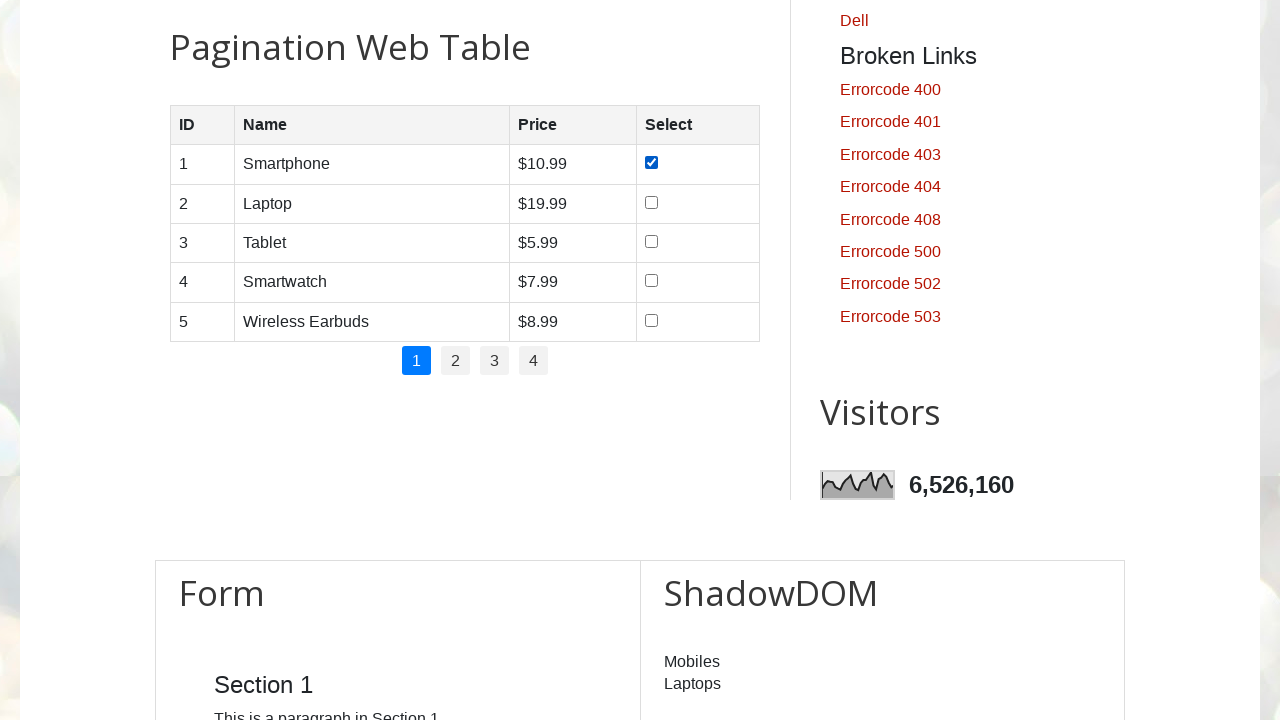

Clicked checkbox for row 2 on page 1 at (651, 202) on //table[@id='productTable']//tbody//tr[2]//input[@type='checkbox']
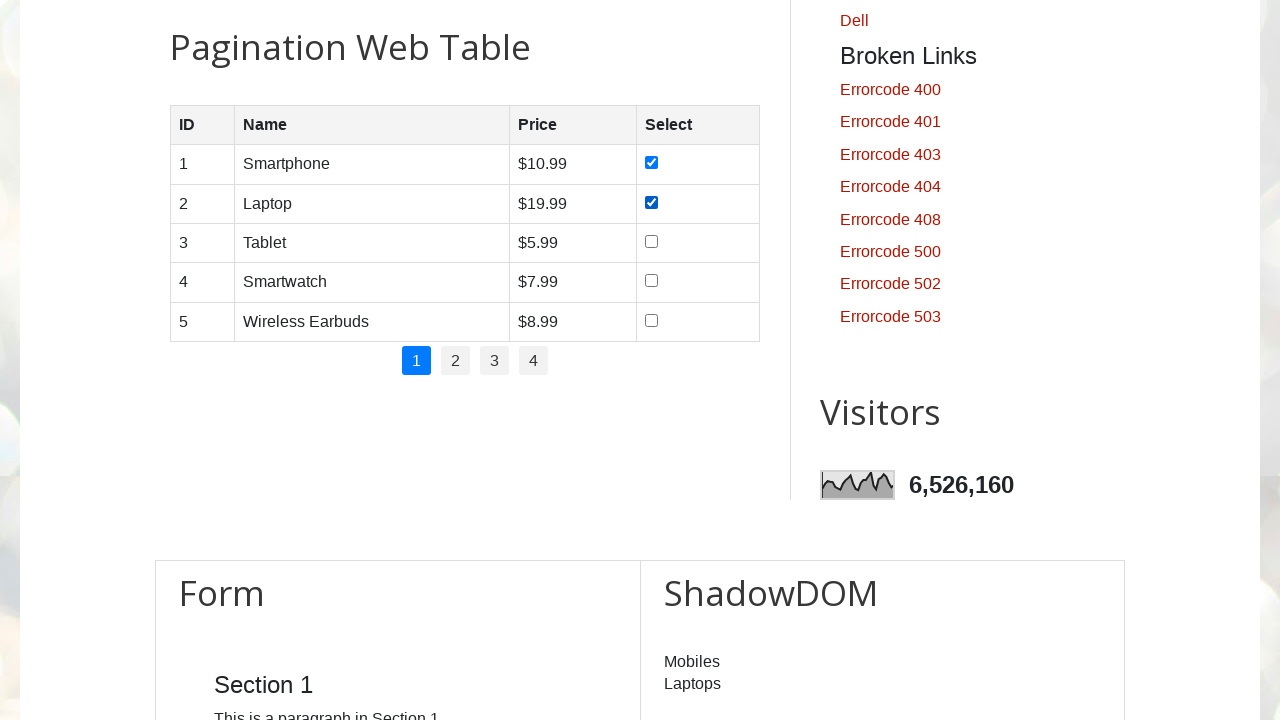

Verified checkbox for row 2 on page 1 is checked
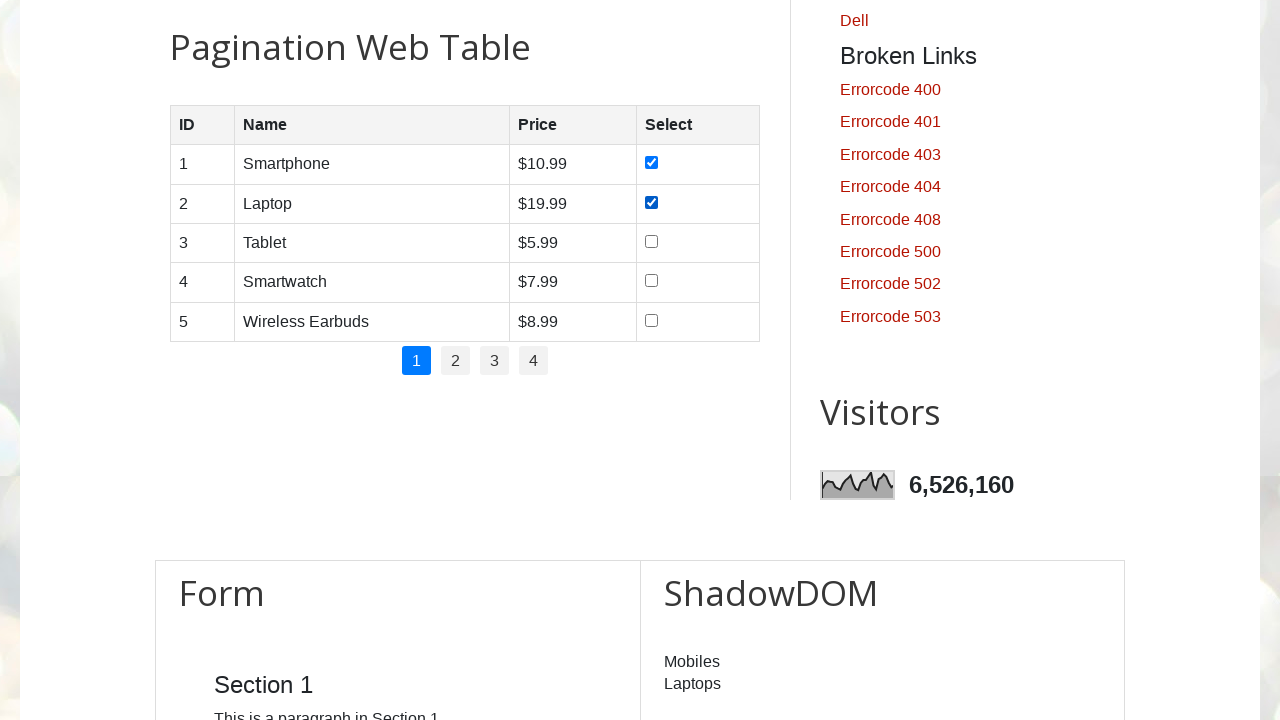

Clicked checkbox for row 3 on page 1 at (651, 241) on //table[@id='productTable']//tbody//tr[3]//input[@type='checkbox']
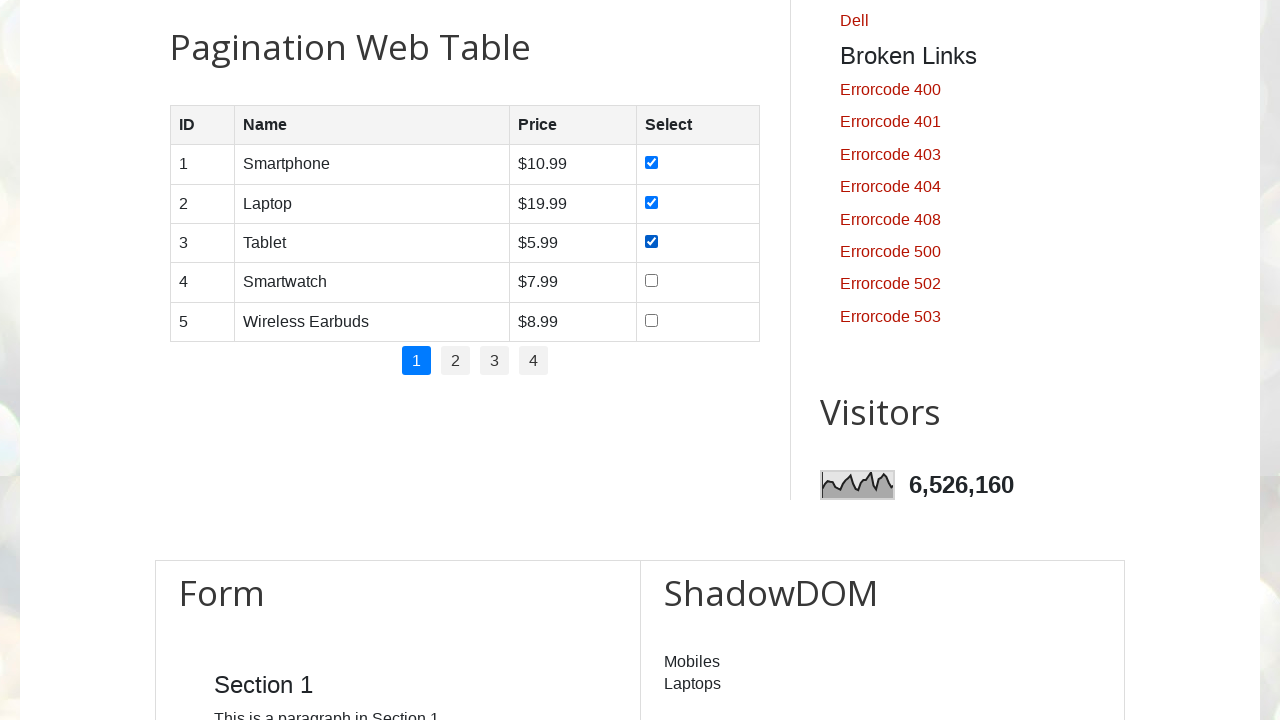

Verified checkbox for row 3 on page 1 is checked
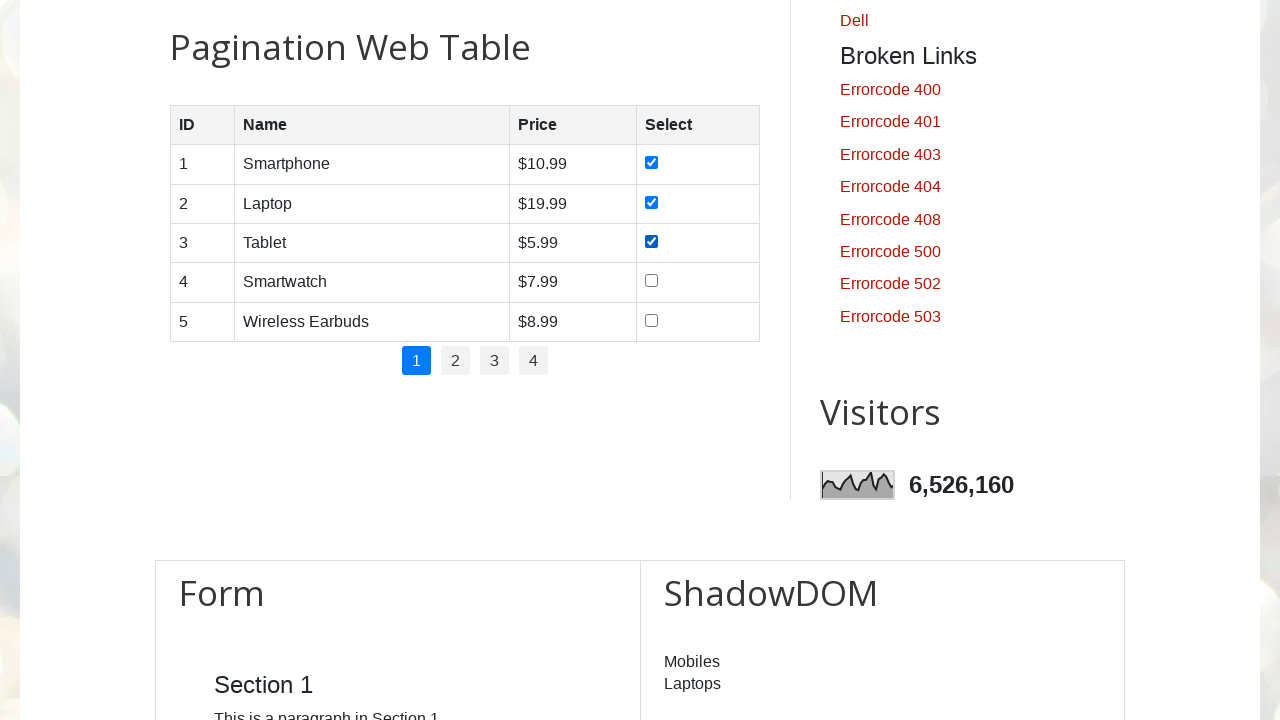

Clicked checkbox for row 4 on page 1 at (651, 281) on //table[@id='productTable']//tbody//tr[4]//input[@type='checkbox']
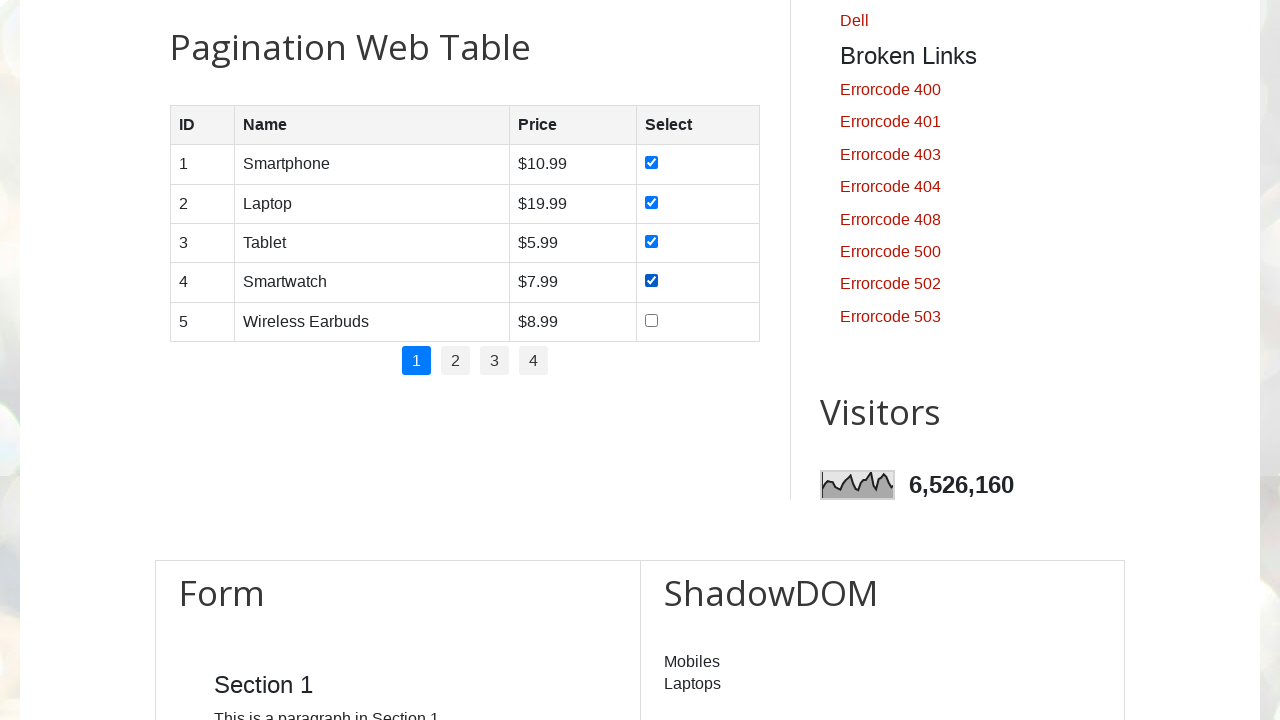

Verified checkbox for row 4 on page 1 is checked
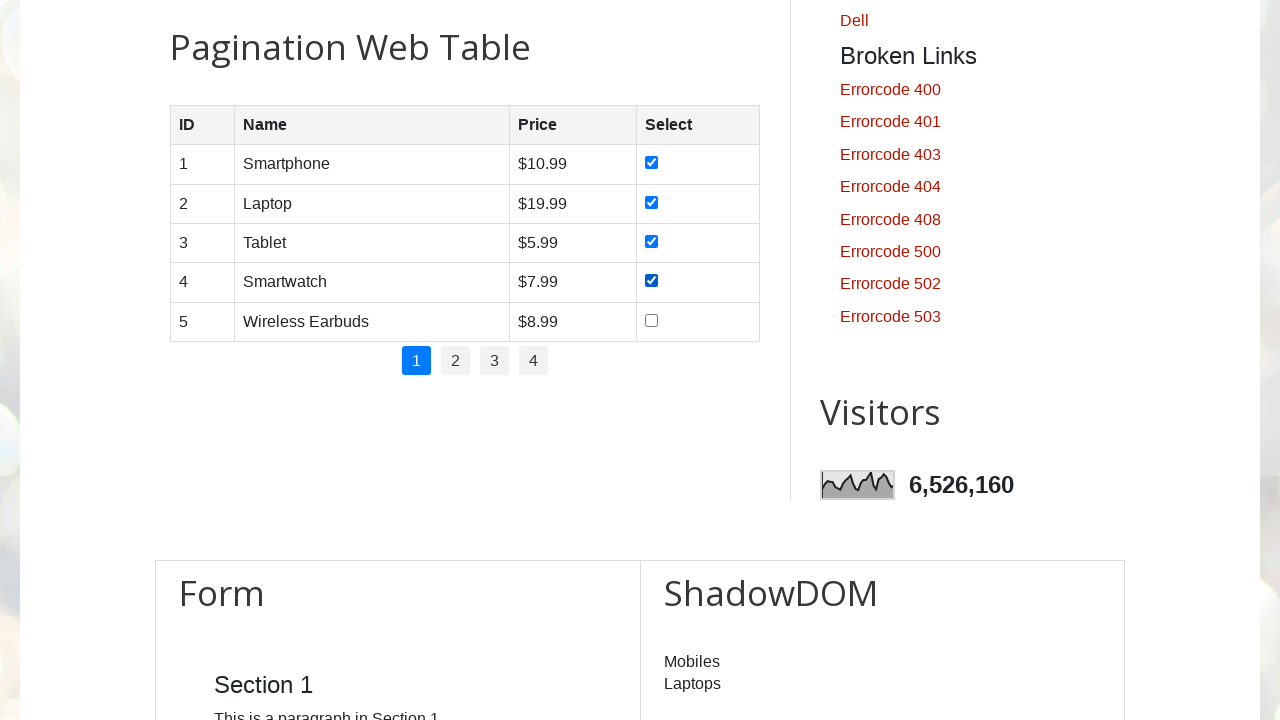

Clicked checkbox for row 5 on page 1 at (651, 320) on //table[@id='productTable']//tbody//tr[5]//input[@type='checkbox']
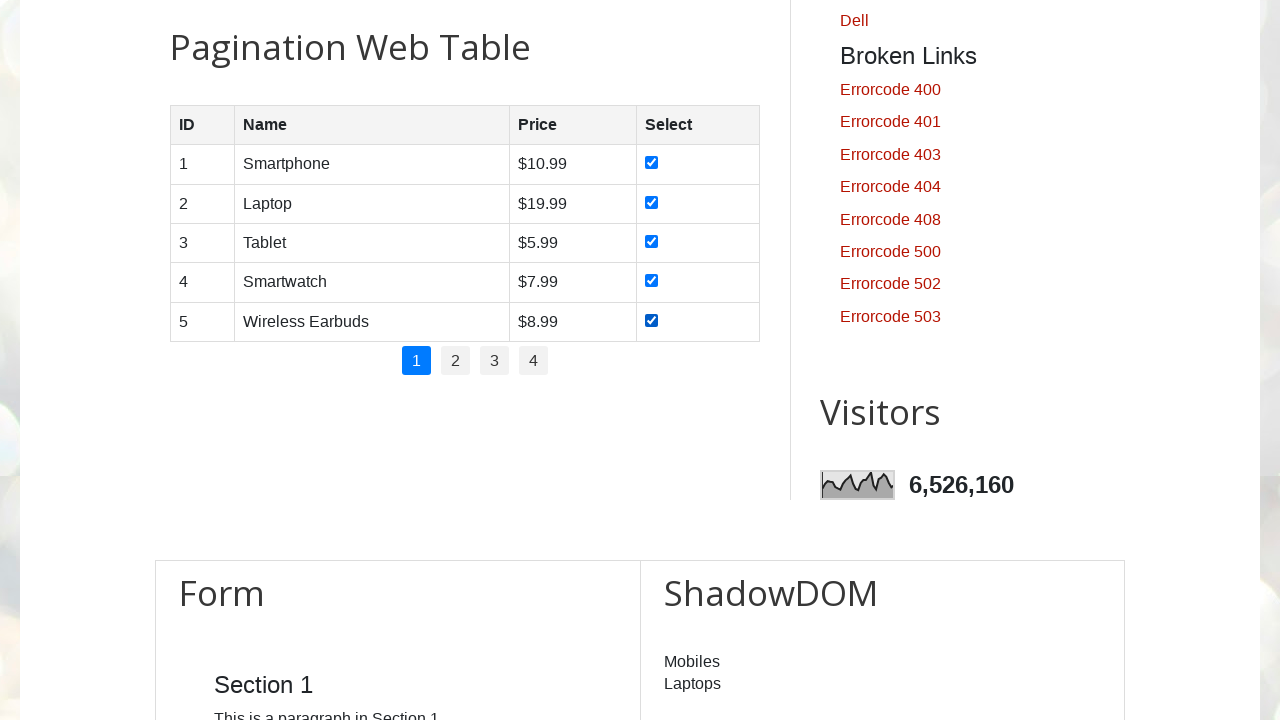

Verified checkbox for row 5 on page 1 is checked
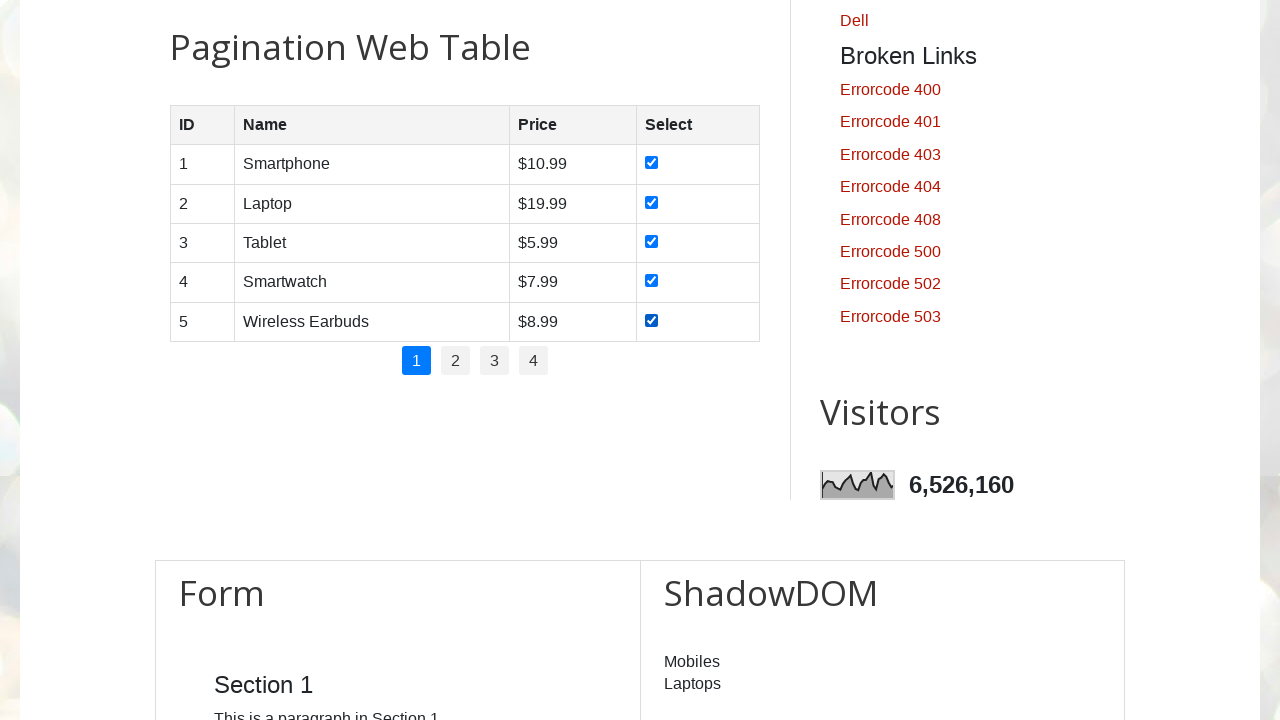

Clicked pagination link for page 2 at (456, 361) on //ul[@id='pagination']/li[2]/a
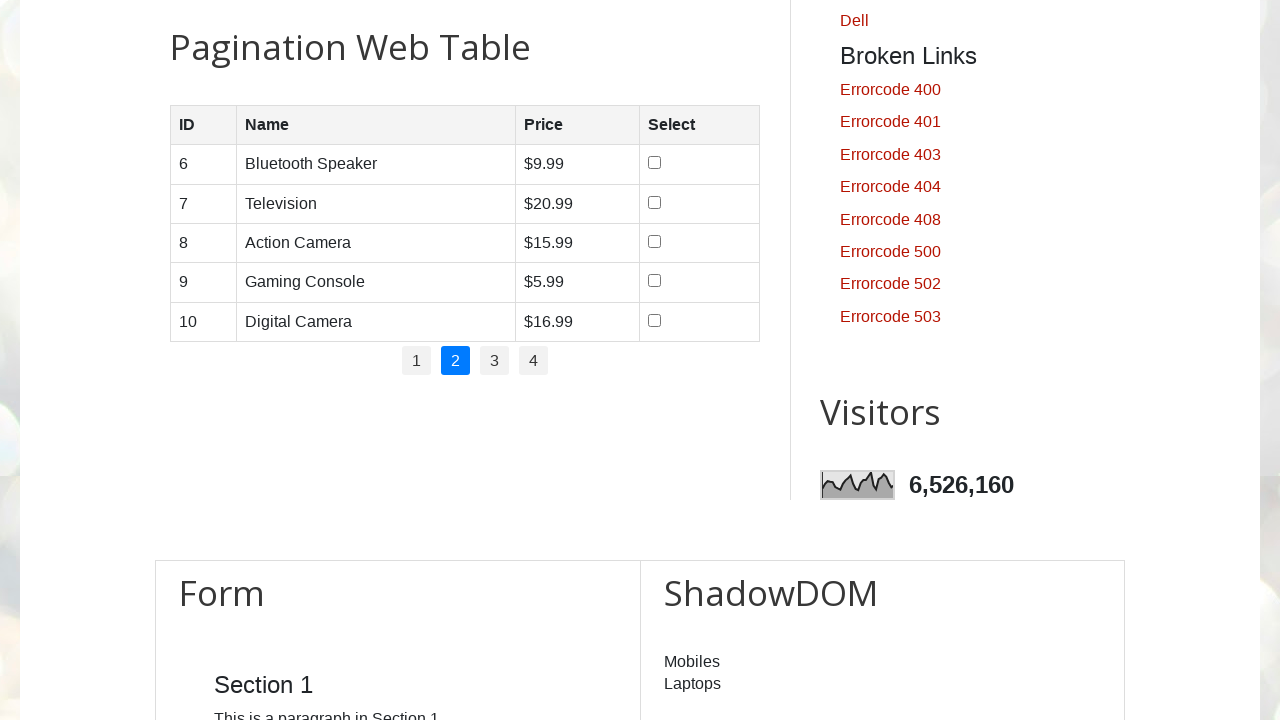

Waited for table to update on page 2
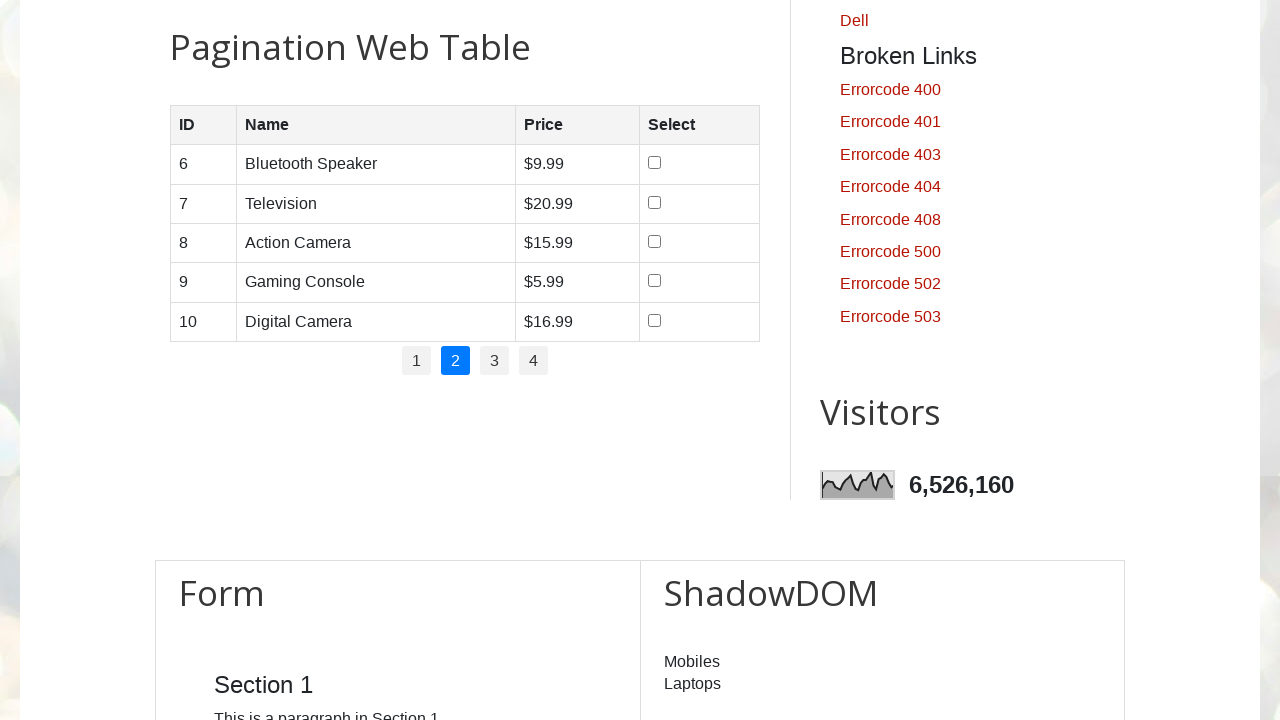

Found 5 rows on page 2
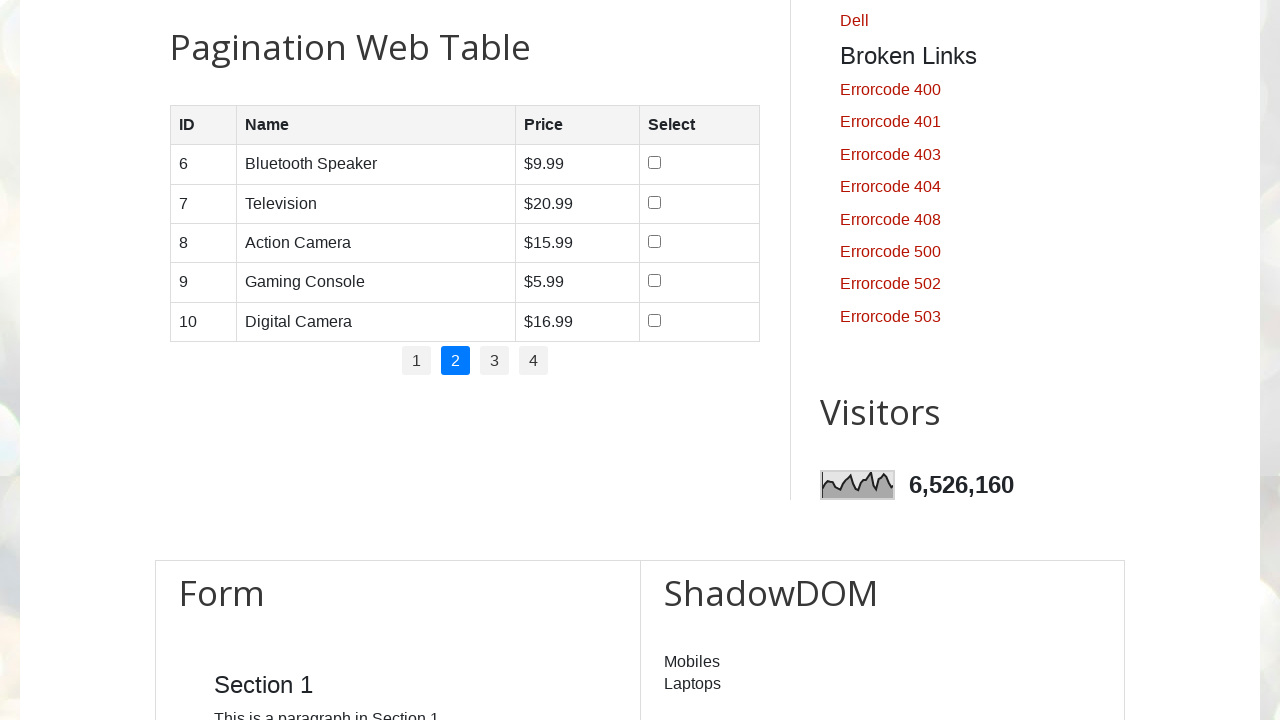

Clicked checkbox for row 1 on page 2 at (654, 163) on //table[@id='productTable']//tbody//tr[1]//input[@type='checkbox']
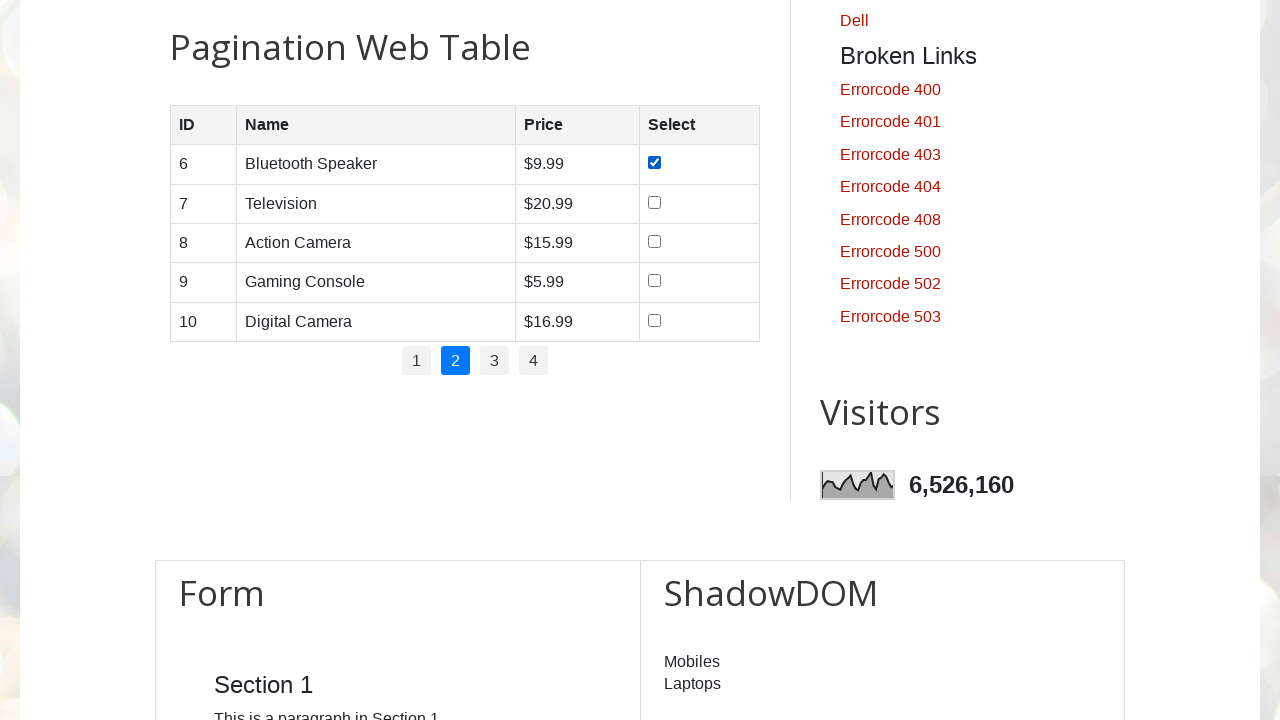

Verified checkbox for row 1 on page 2 is checked
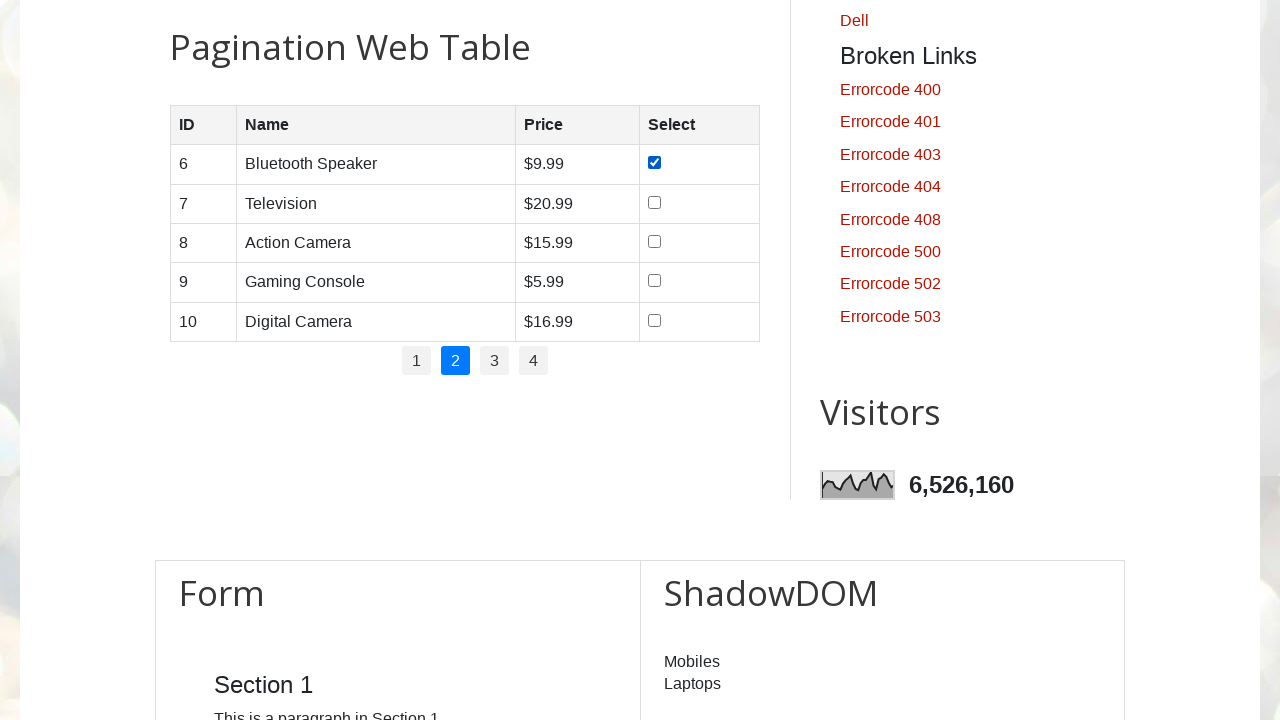

Clicked checkbox for row 2 on page 2 at (654, 202) on //table[@id='productTable']//tbody//tr[2]//input[@type='checkbox']
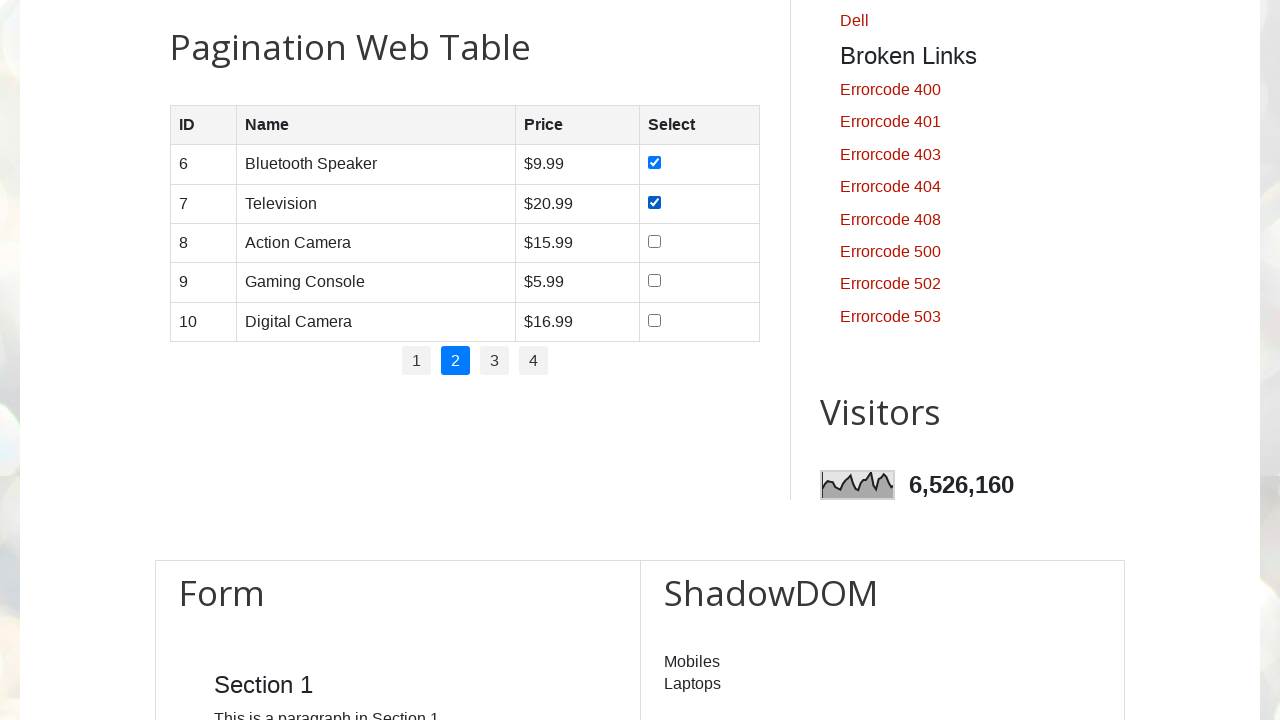

Verified checkbox for row 2 on page 2 is checked
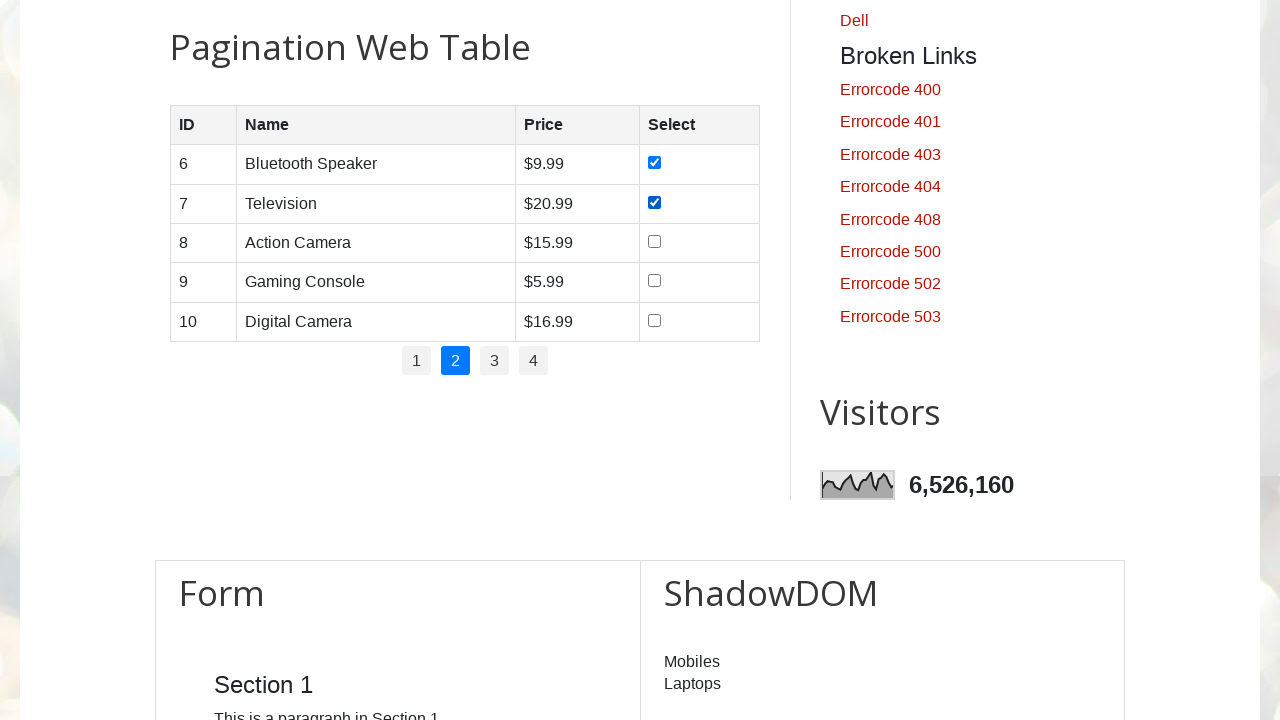

Clicked checkbox for row 3 on page 2 at (654, 241) on //table[@id='productTable']//tbody//tr[3]//input[@type='checkbox']
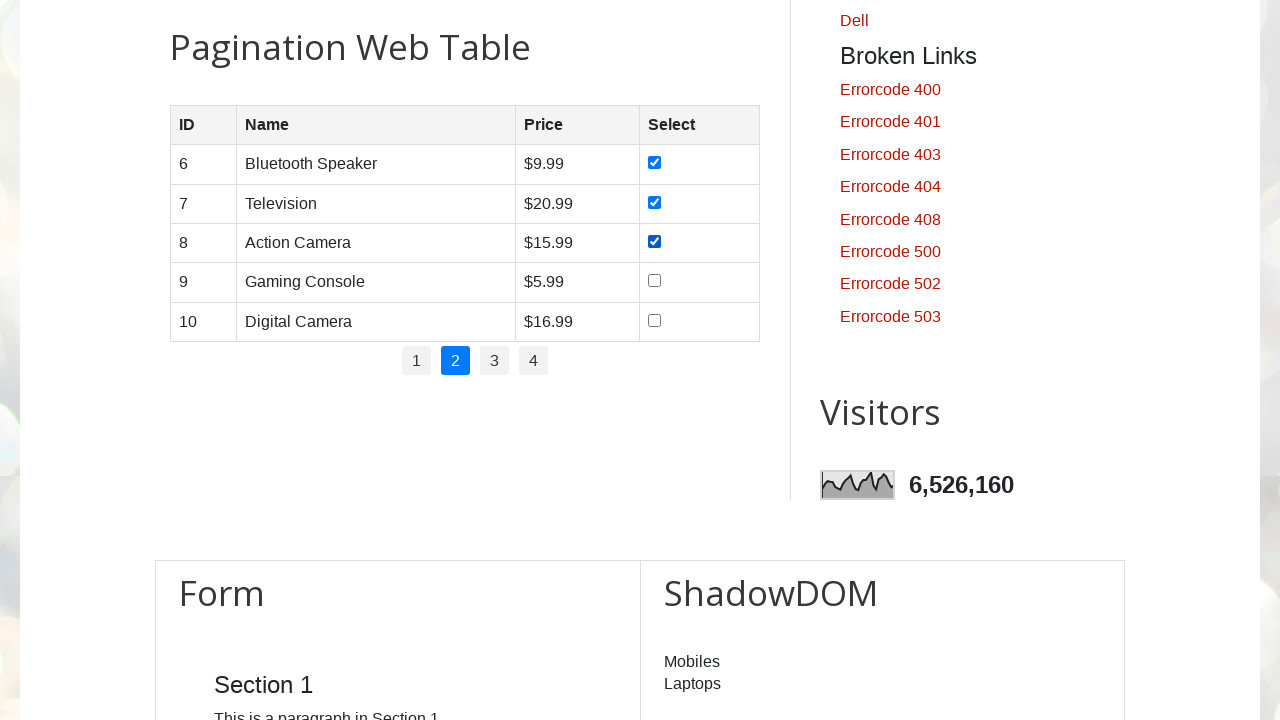

Verified checkbox for row 3 on page 2 is checked
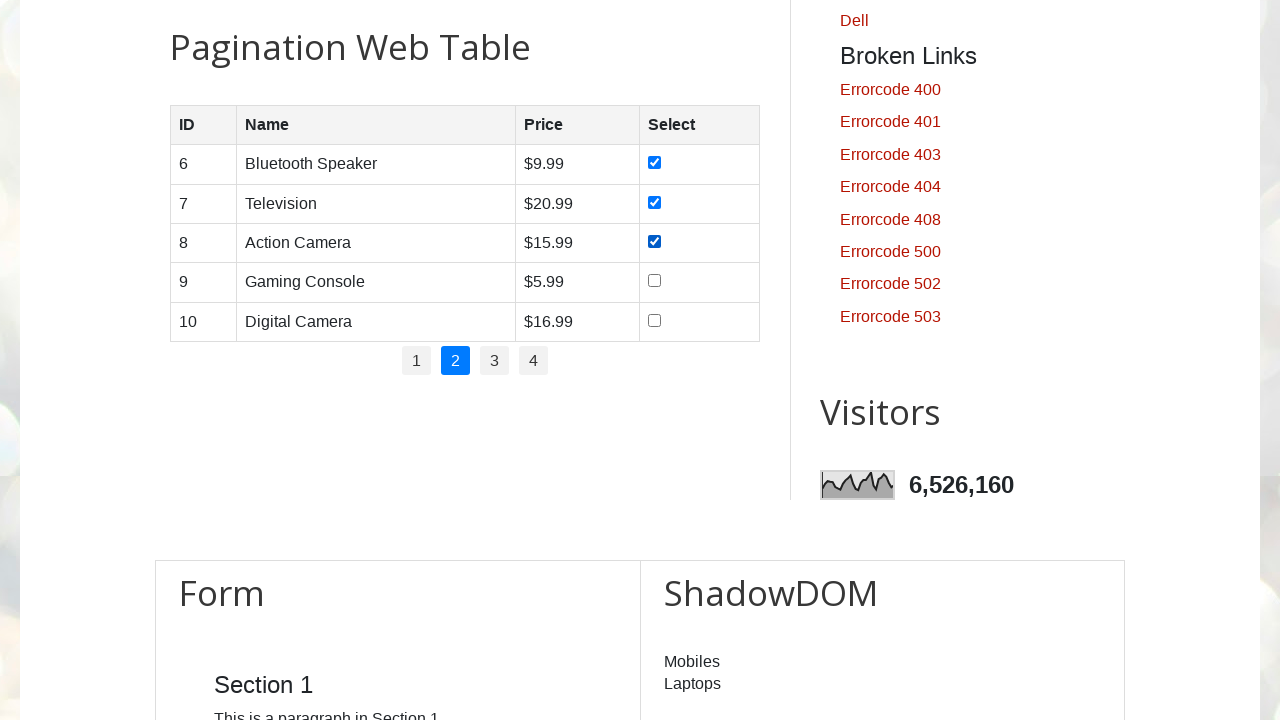

Clicked checkbox for row 4 on page 2 at (654, 281) on //table[@id='productTable']//tbody//tr[4]//input[@type='checkbox']
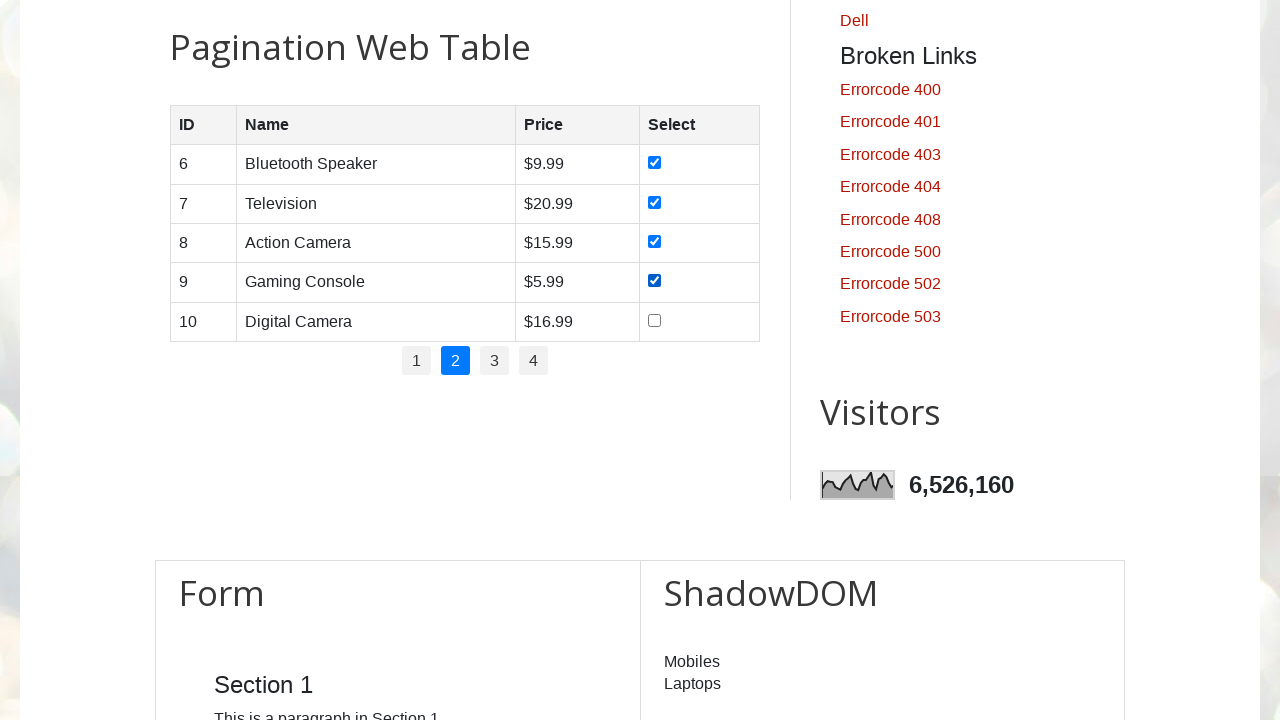

Verified checkbox for row 4 on page 2 is checked
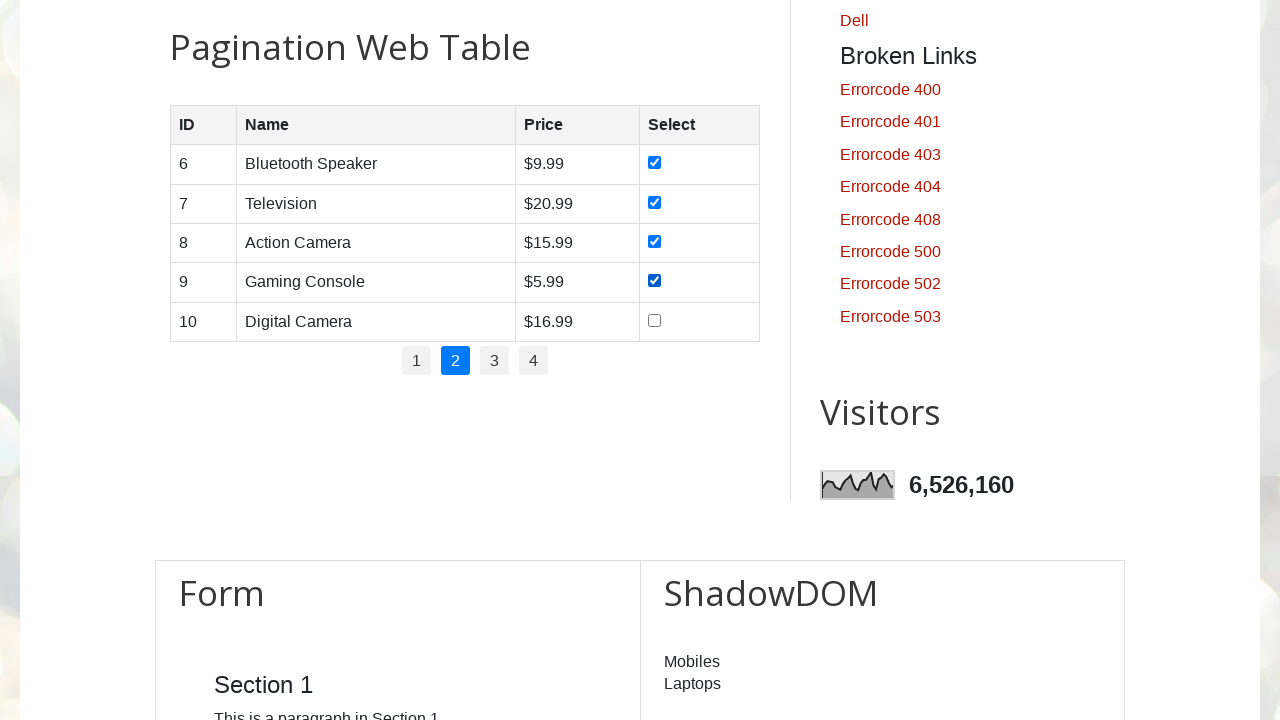

Clicked checkbox for row 5 on page 2 at (654, 320) on //table[@id='productTable']//tbody//tr[5]//input[@type='checkbox']
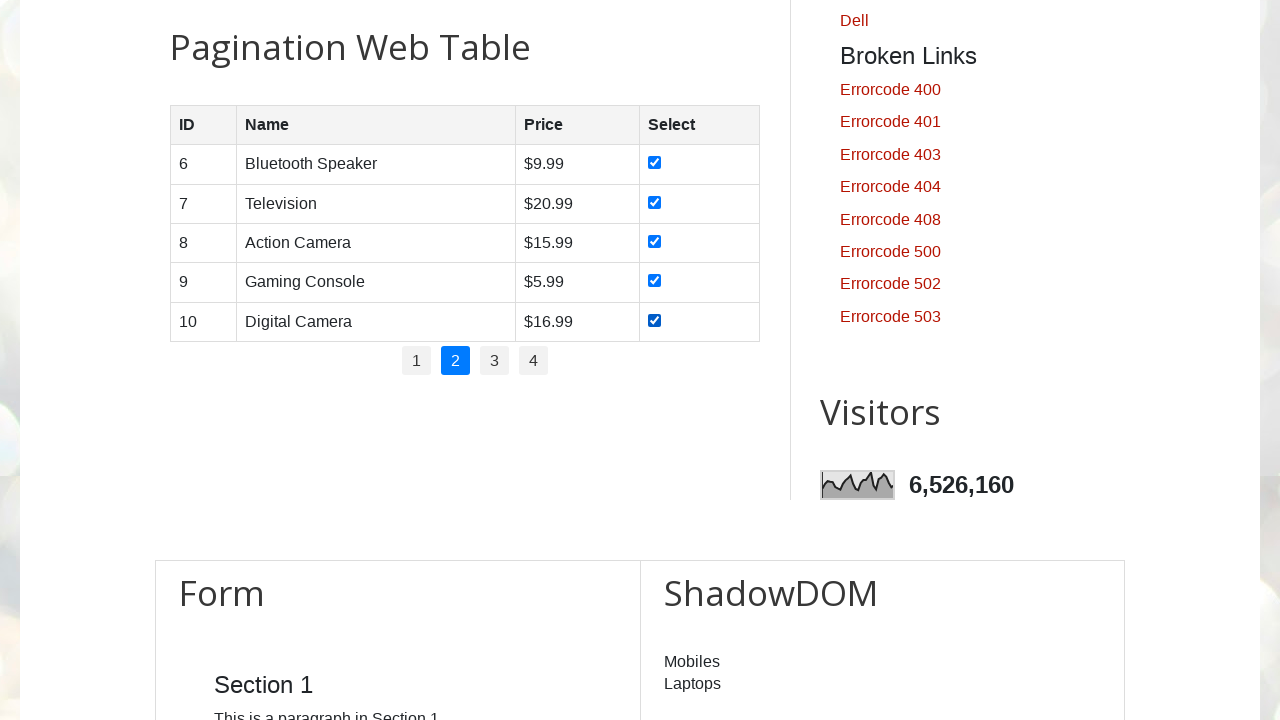

Verified checkbox for row 5 on page 2 is checked
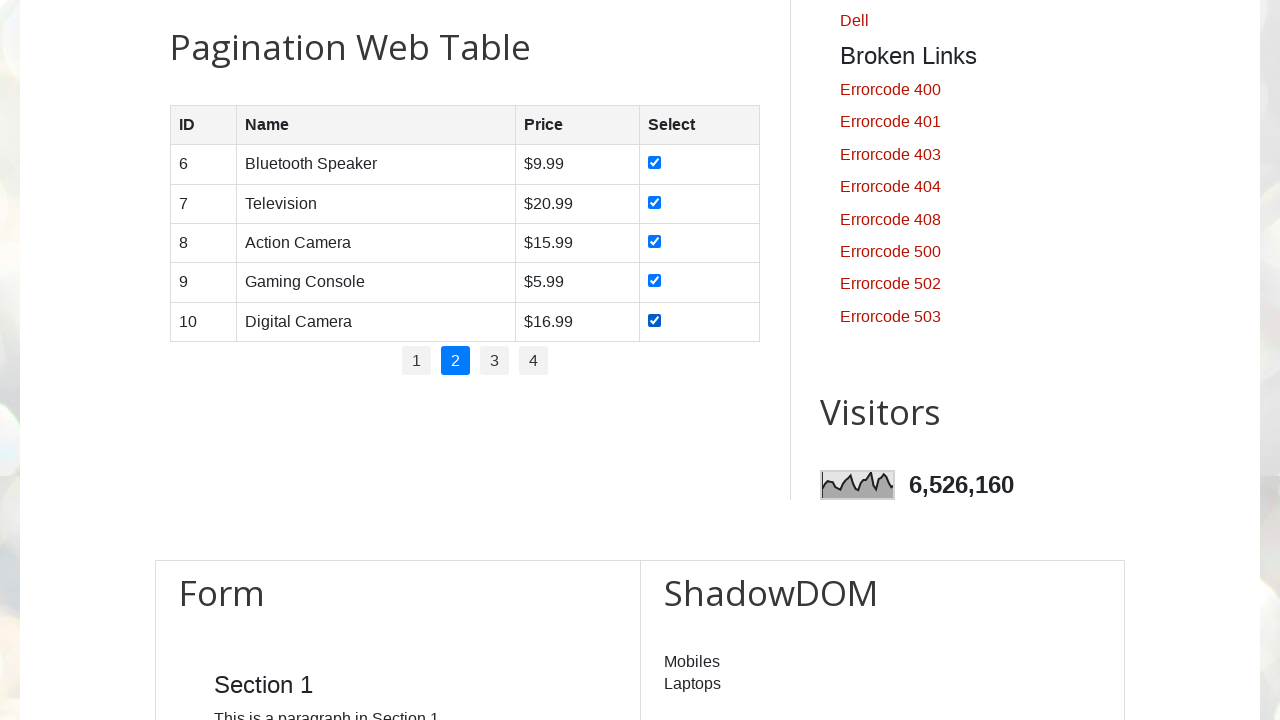

Clicked pagination link for page 3 at (494, 361) on //ul[@id='pagination']/li[3]/a
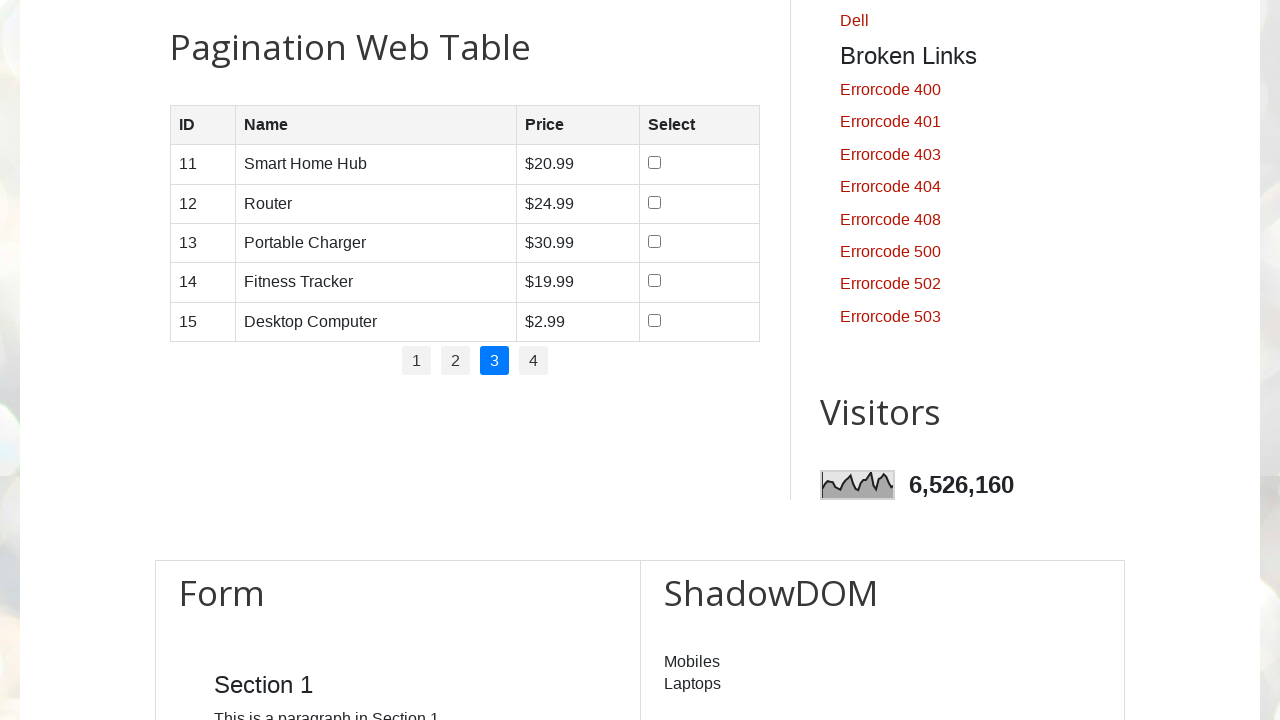

Waited for table to update on page 3
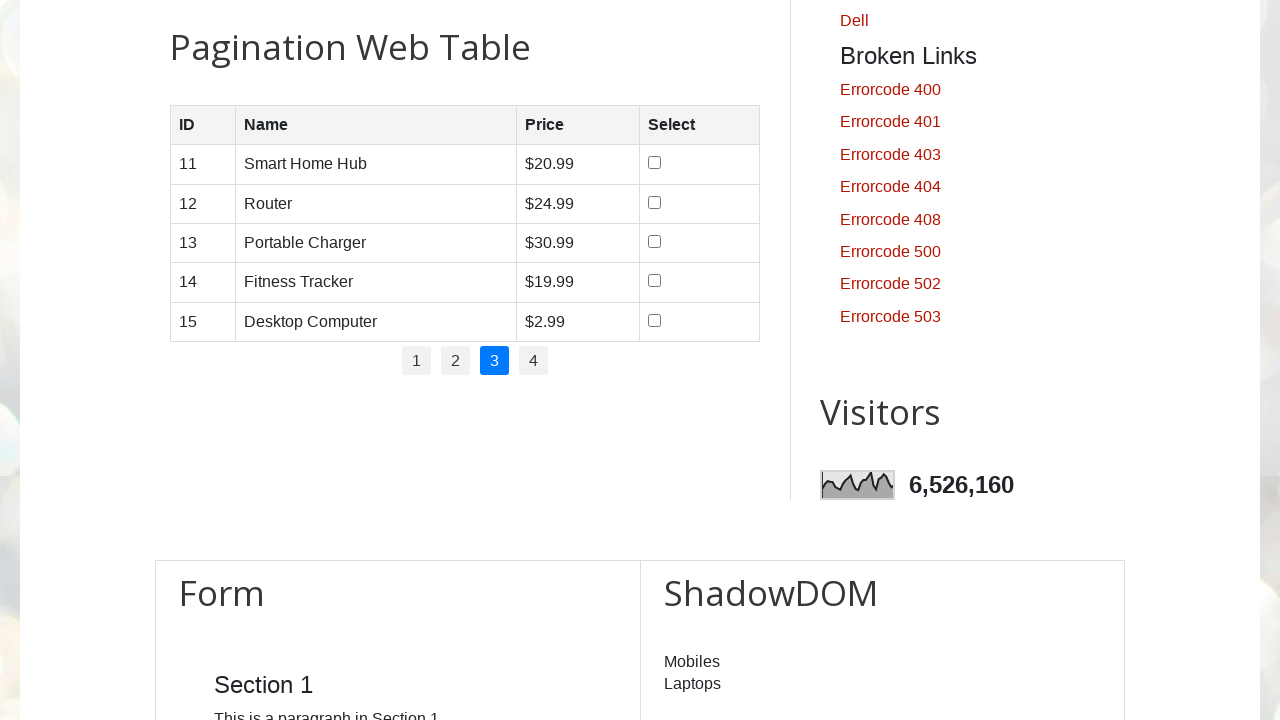

Found 5 rows on page 3
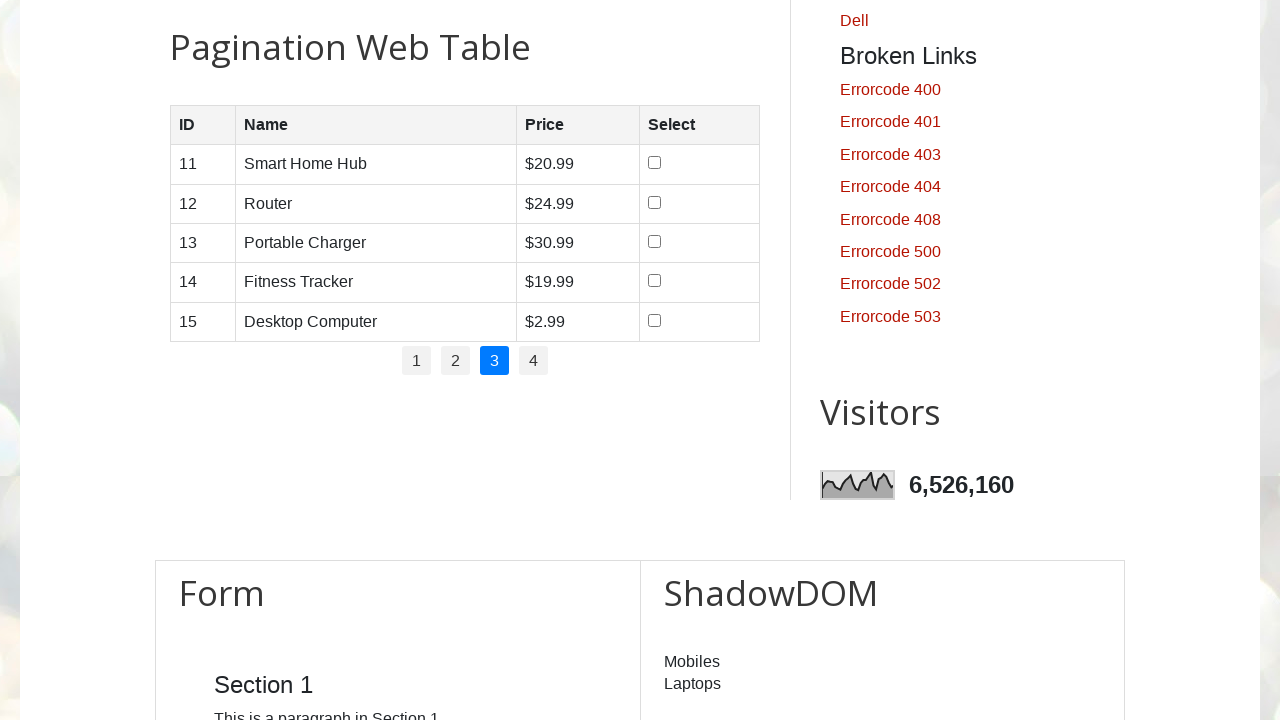

Clicked checkbox for row 1 on page 3 at (655, 163) on //table[@id='productTable']//tbody//tr[1]//input[@type='checkbox']
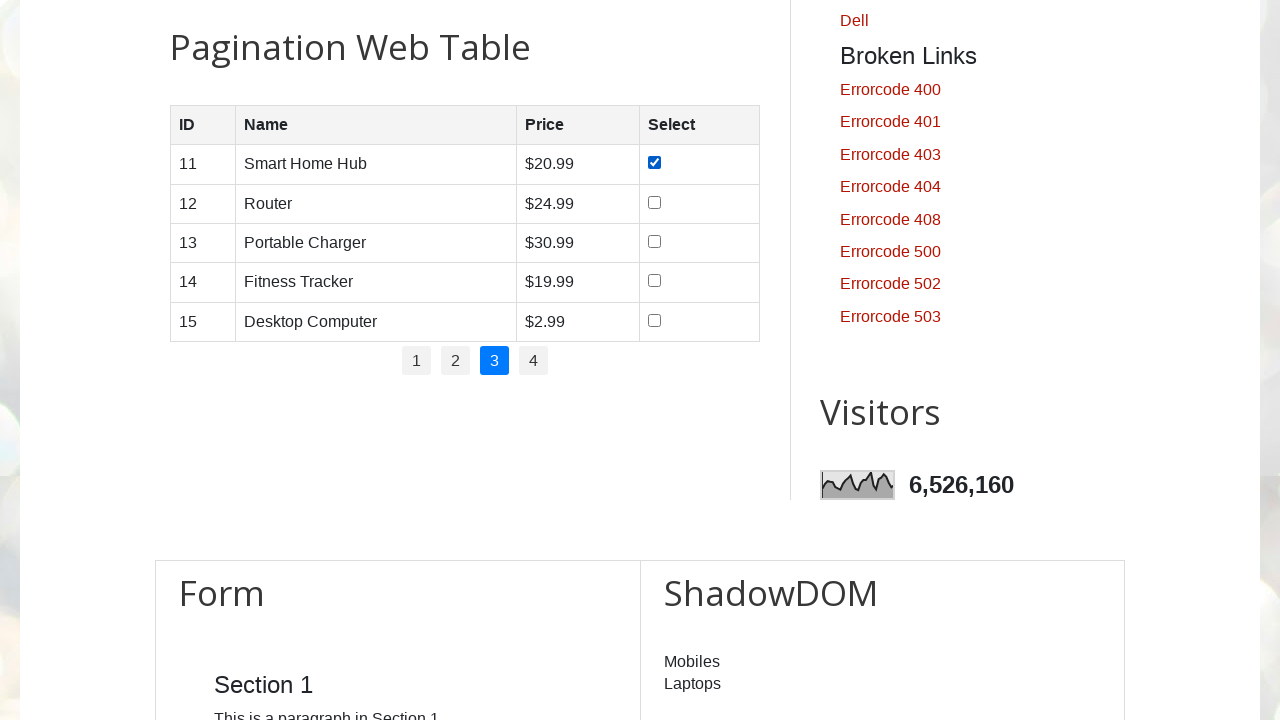

Verified checkbox for row 1 on page 3 is checked
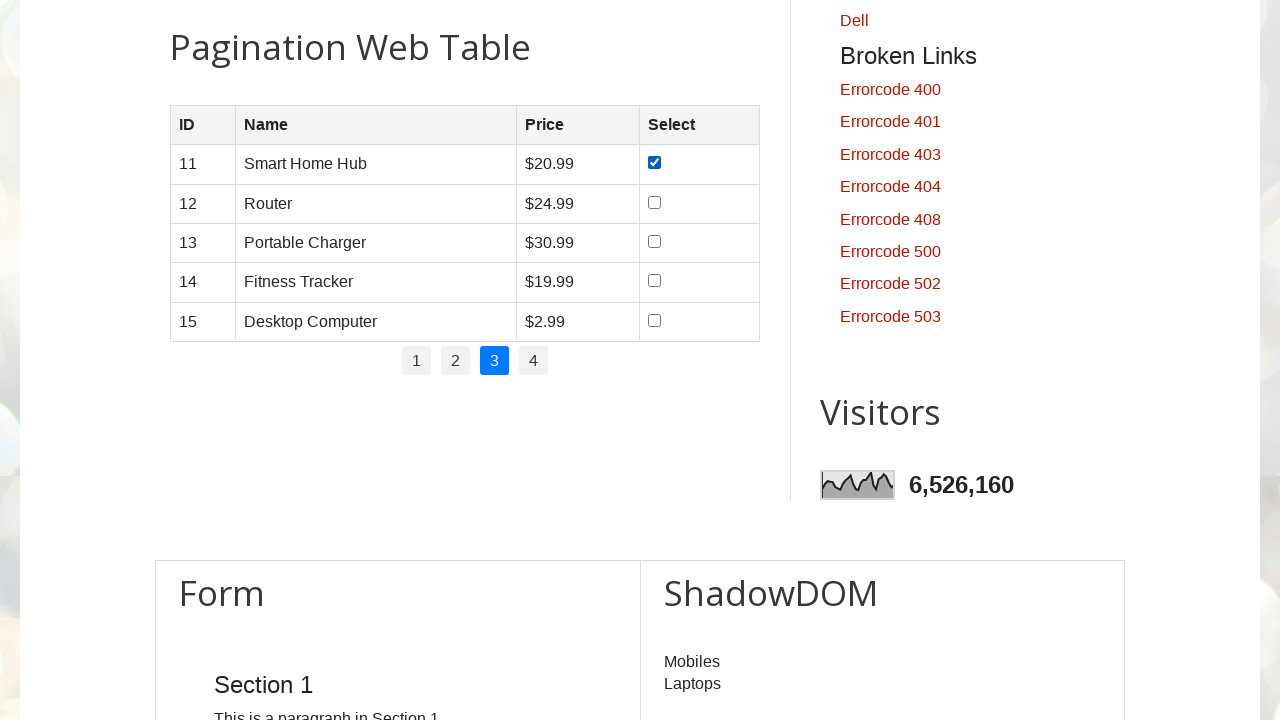

Clicked checkbox for row 2 on page 3 at (655, 202) on //table[@id='productTable']//tbody//tr[2]//input[@type='checkbox']
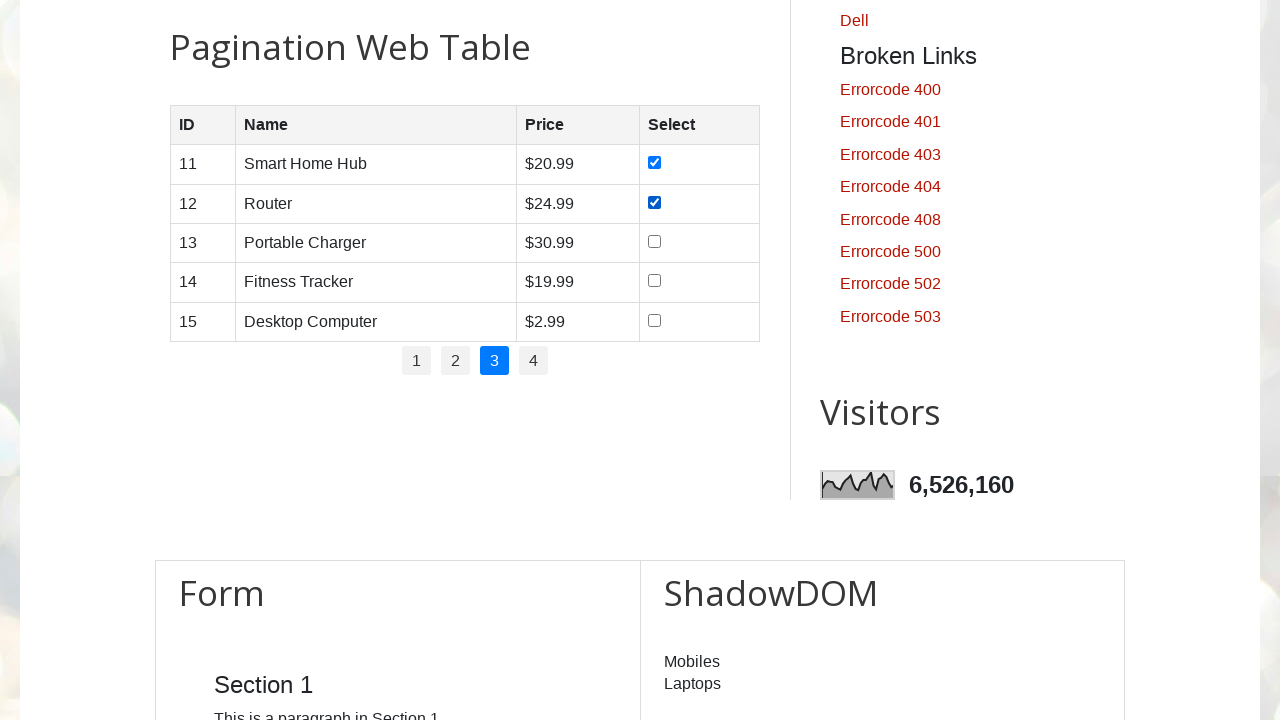

Verified checkbox for row 2 on page 3 is checked
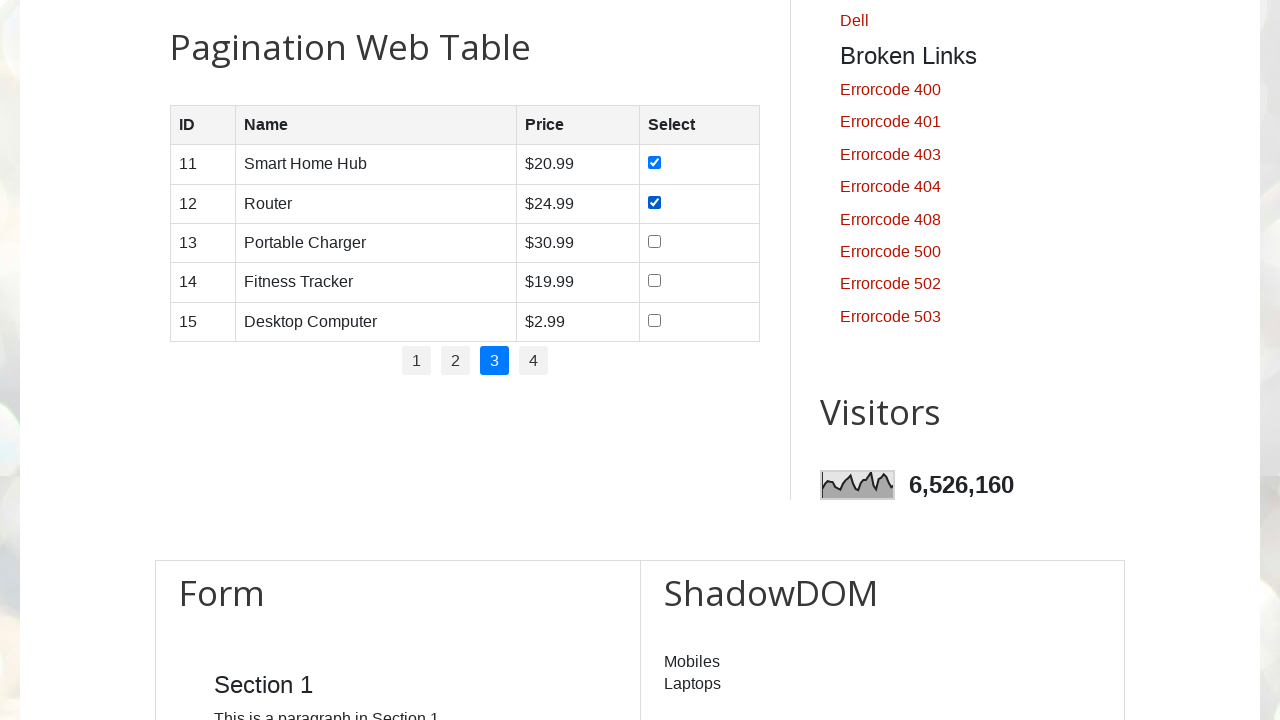

Clicked checkbox for row 3 on page 3 at (655, 241) on //table[@id='productTable']//tbody//tr[3]//input[@type='checkbox']
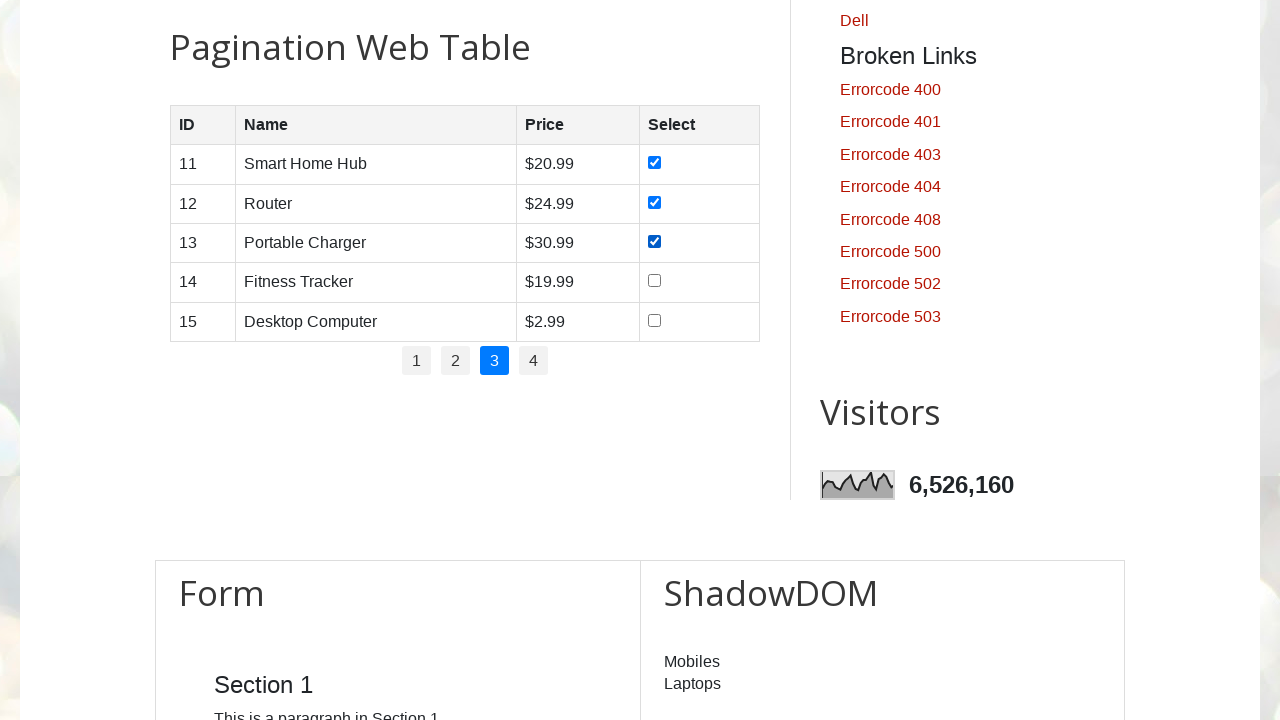

Verified checkbox for row 3 on page 3 is checked
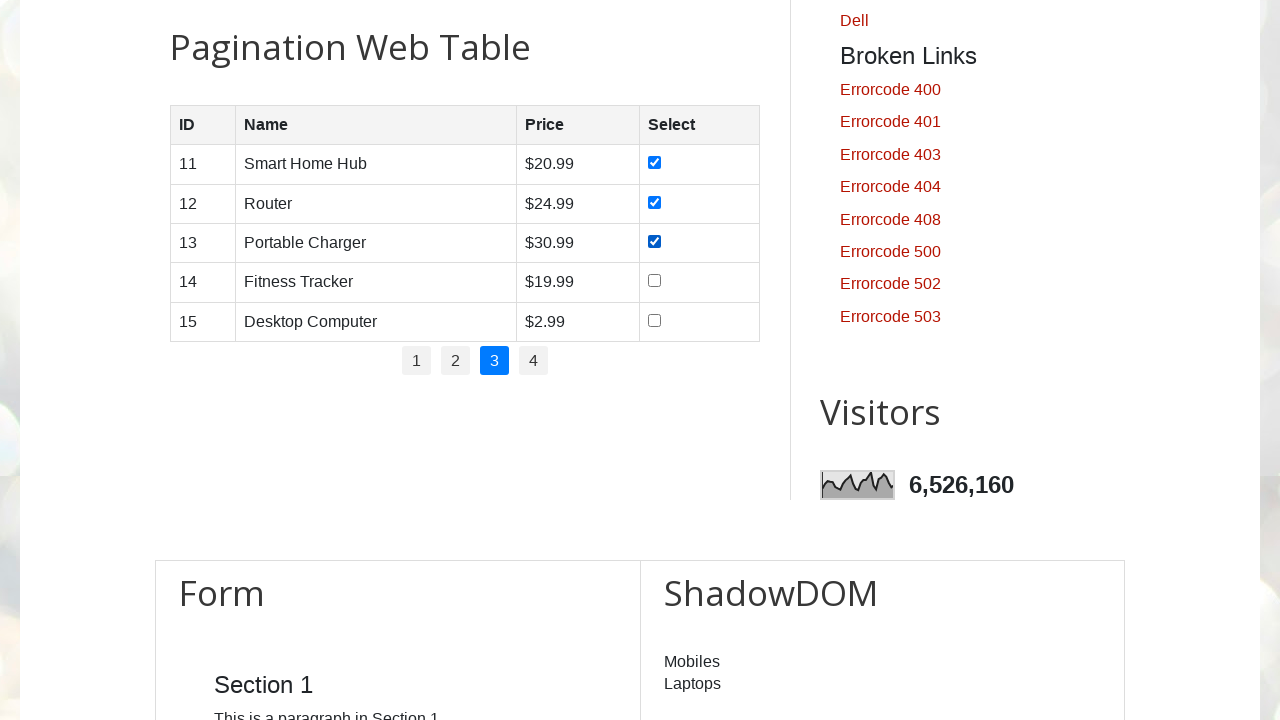

Clicked checkbox for row 4 on page 3 at (655, 281) on //table[@id='productTable']//tbody//tr[4]//input[@type='checkbox']
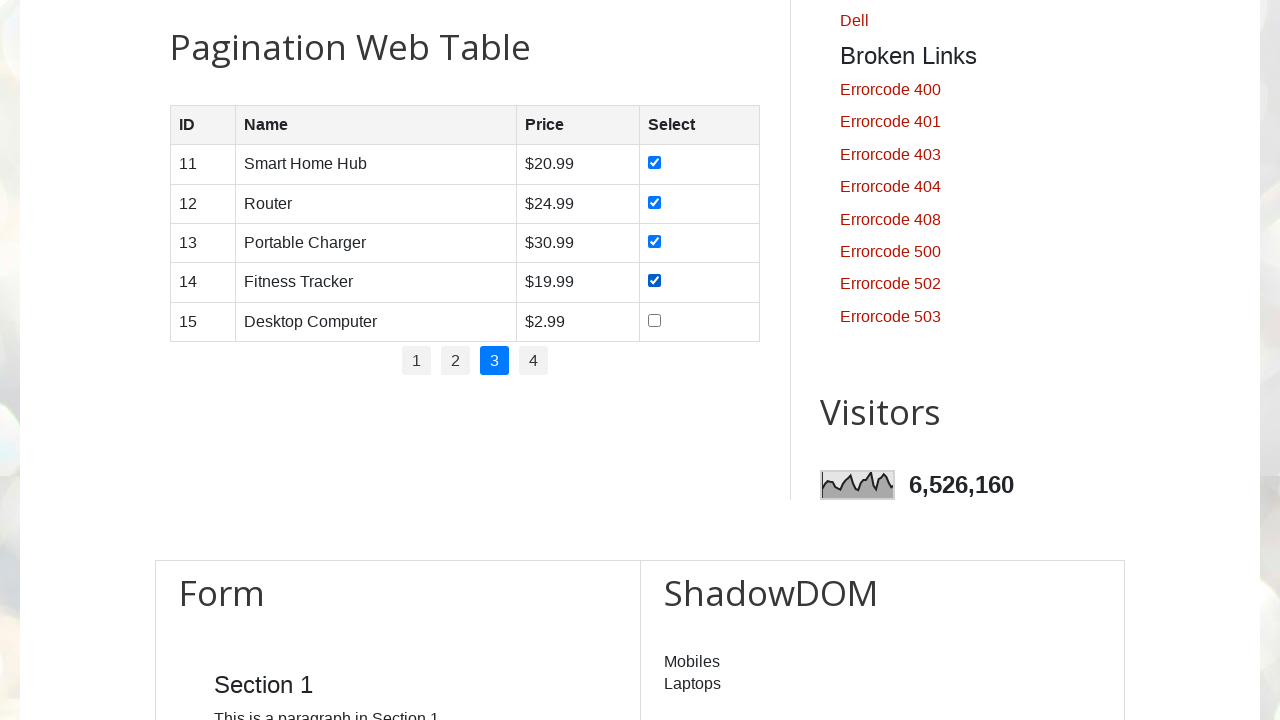

Verified checkbox for row 4 on page 3 is checked
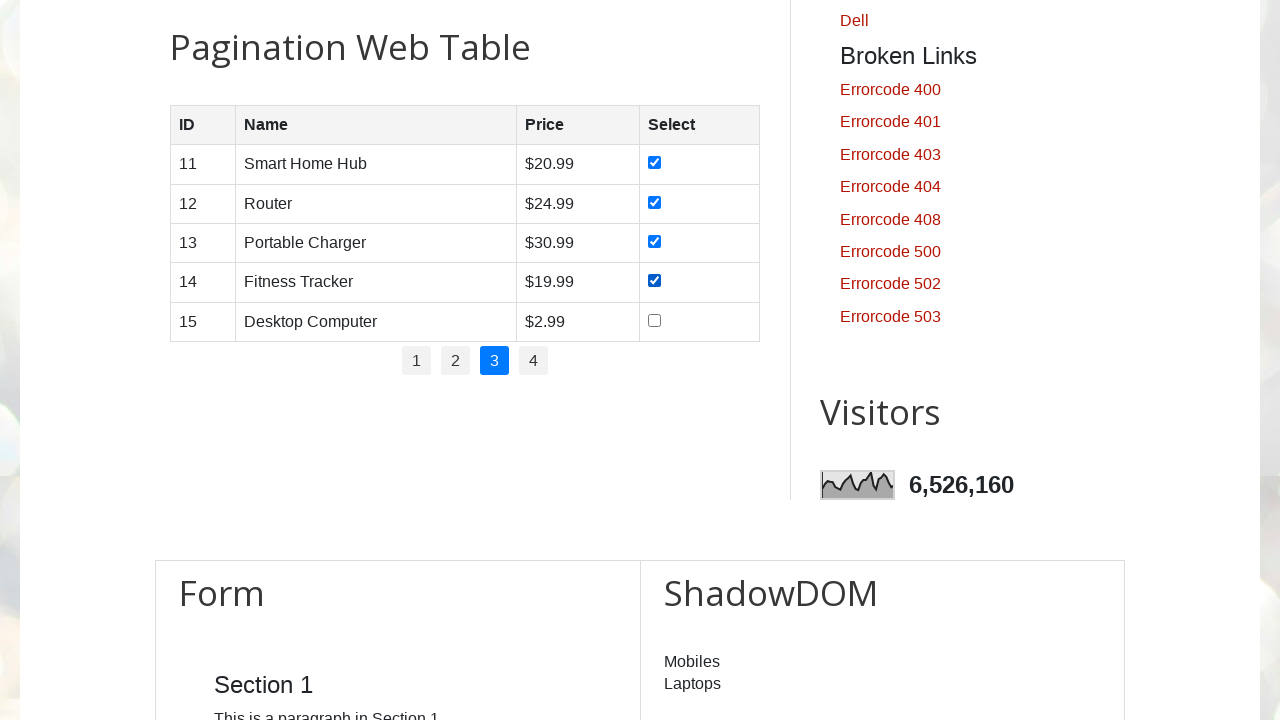

Clicked checkbox for row 5 on page 3 at (655, 320) on //table[@id='productTable']//tbody//tr[5]//input[@type='checkbox']
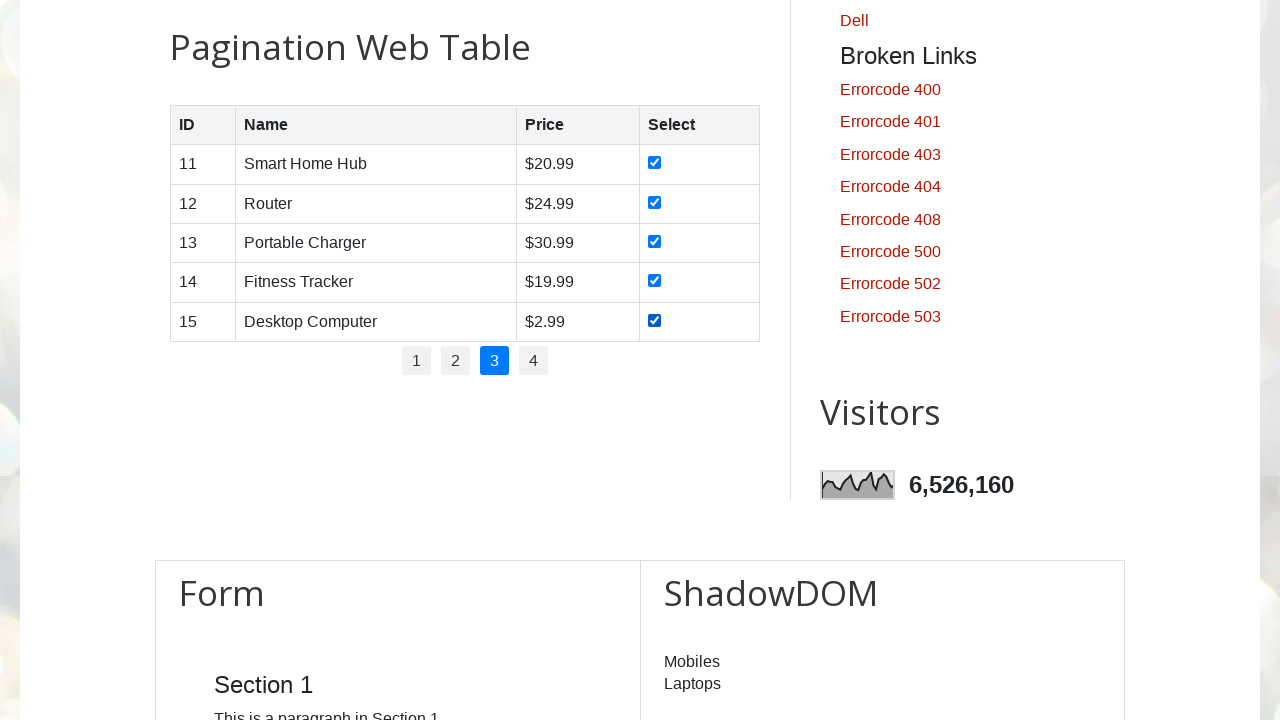

Verified checkbox for row 5 on page 3 is checked
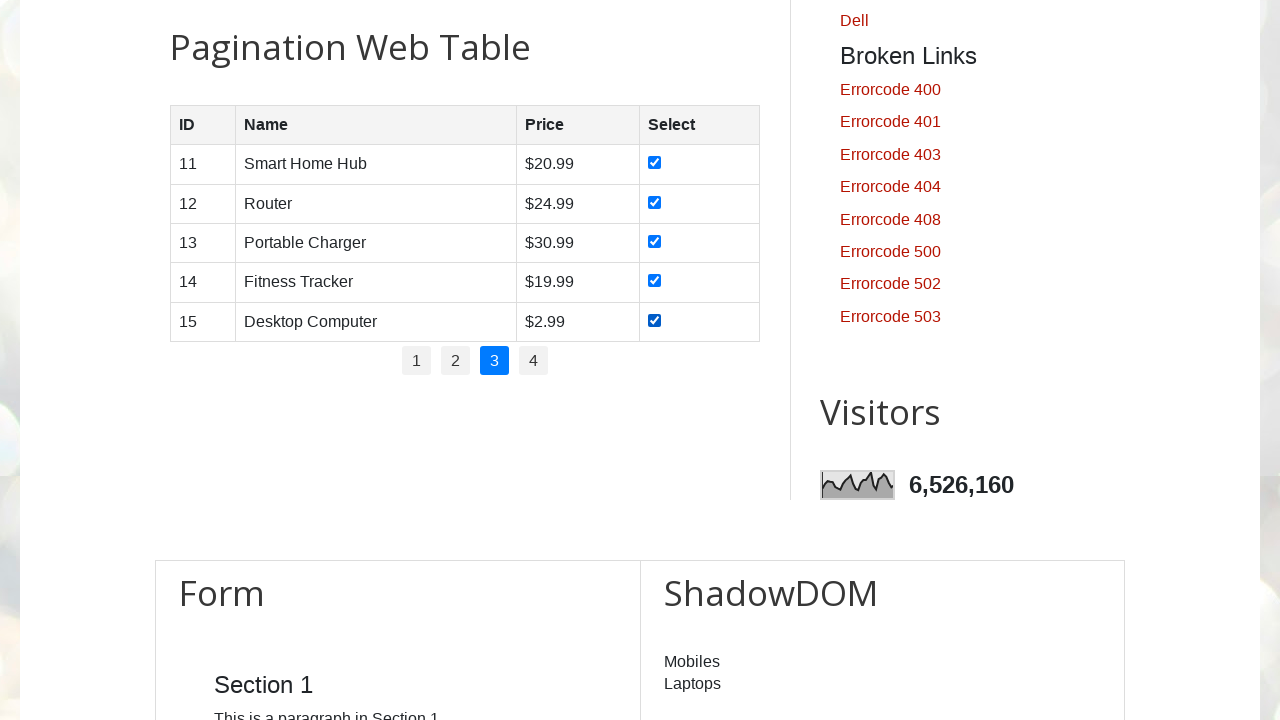

Clicked pagination link for page 4 at (534, 361) on //ul[@id='pagination']/li[4]/a
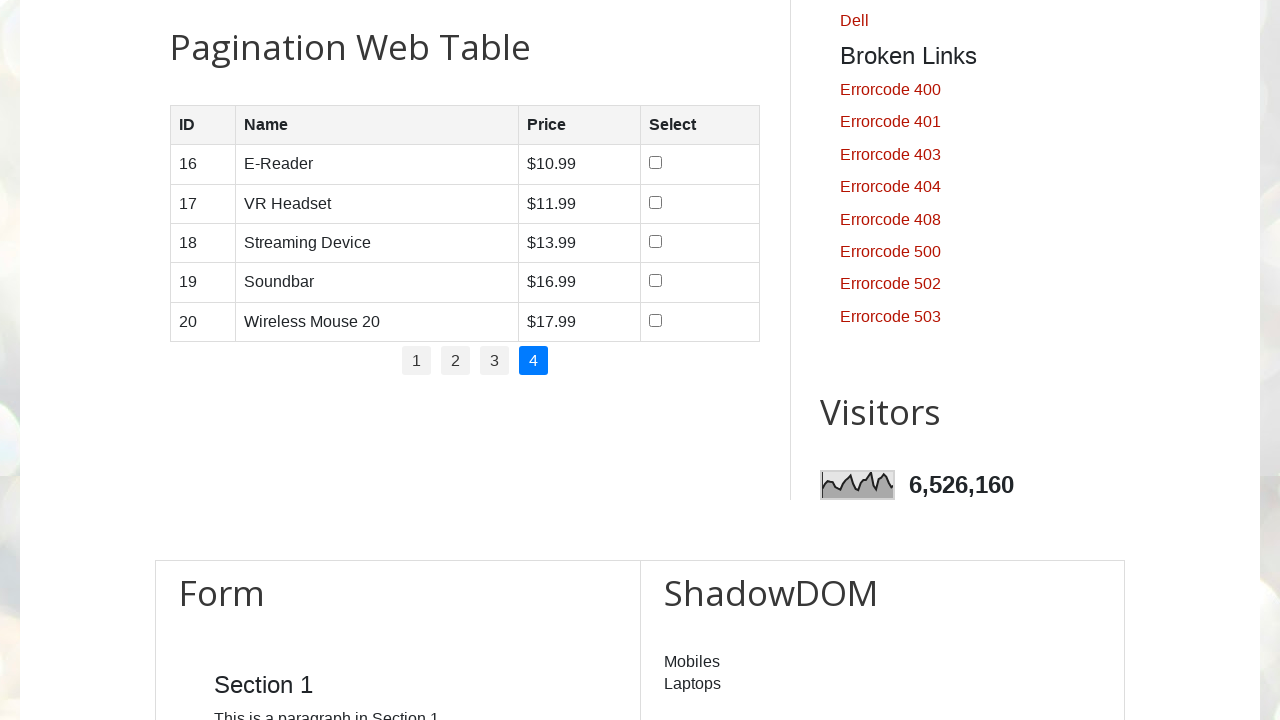

Waited for table to update on page 4
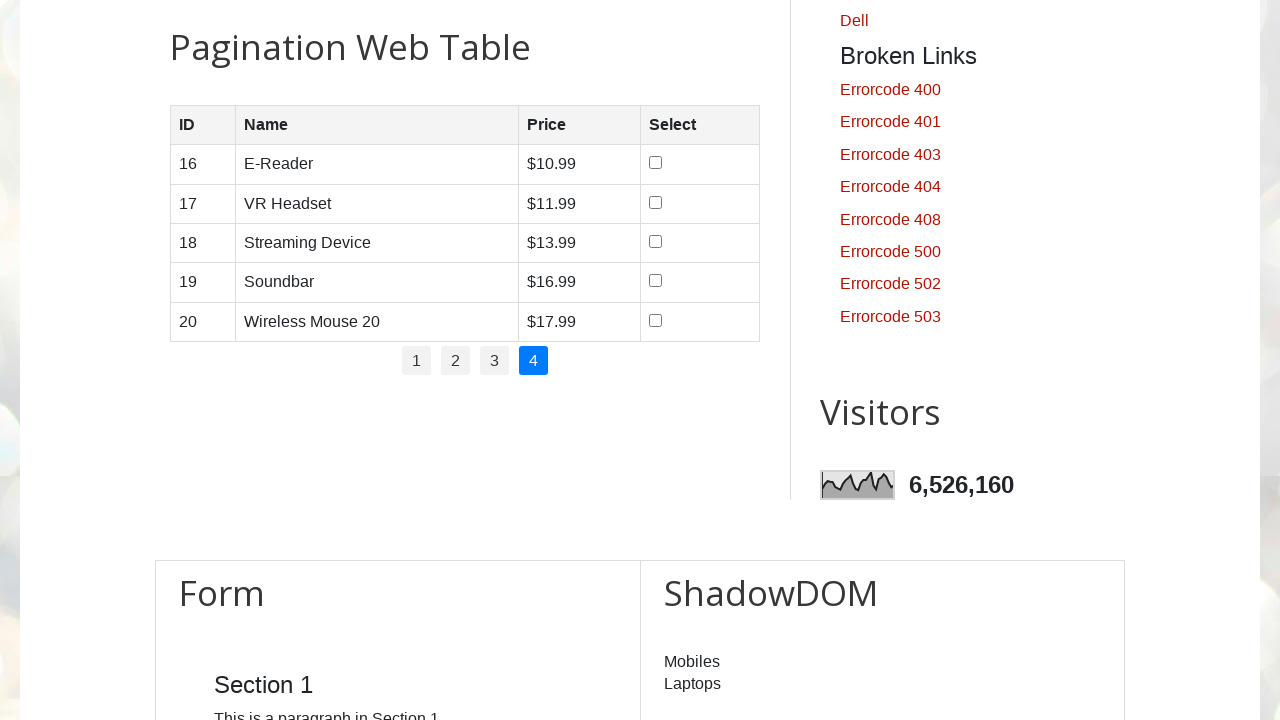

Found 5 rows on page 4
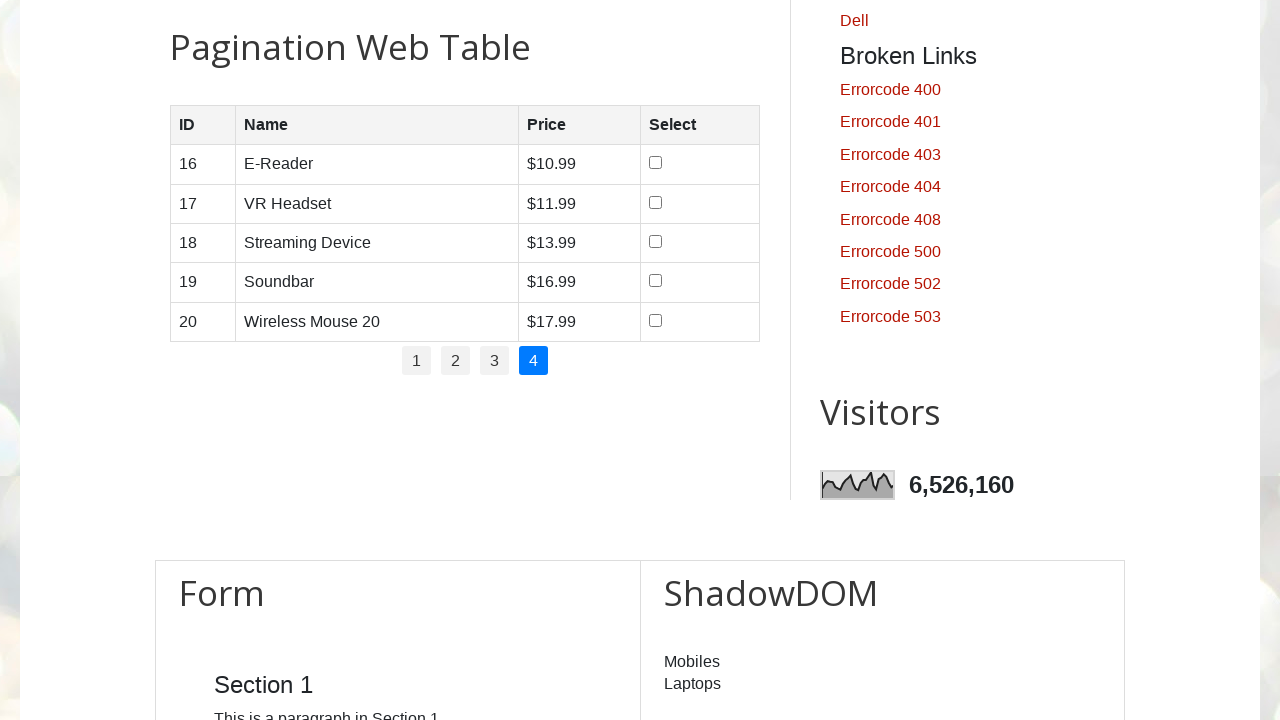

Clicked checkbox for row 1 on page 4 at (656, 163) on //table[@id='productTable']//tbody//tr[1]//input[@type='checkbox']
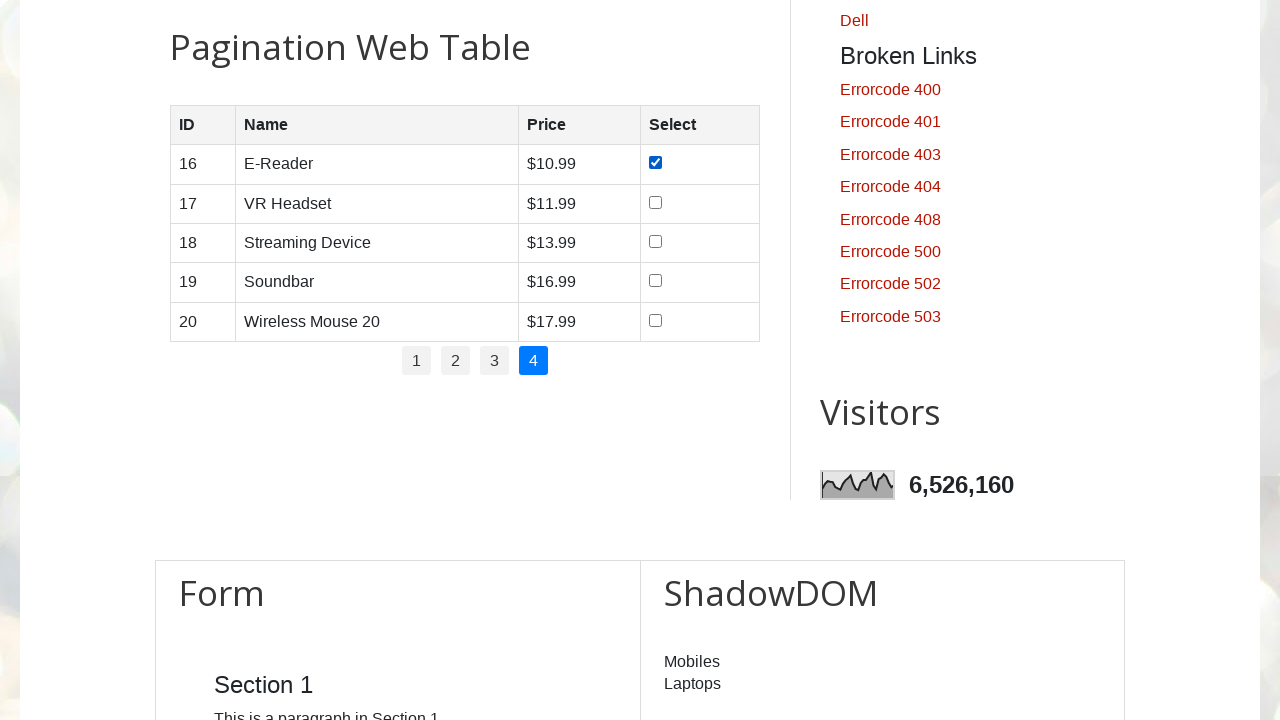

Verified checkbox for row 1 on page 4 is checked
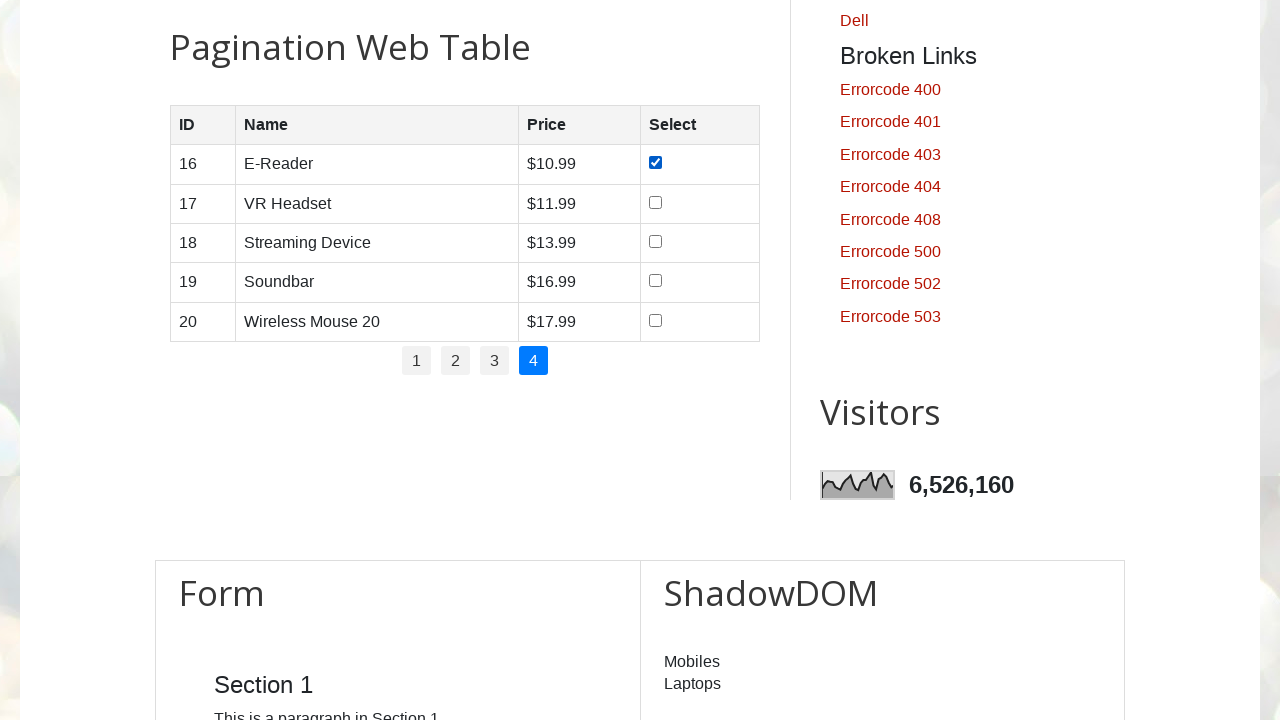

Clicked checkbox for row 2 on page 4 at (656, 202) on //table[@id='productTable']//tbody//tr[2]//input[@type='checkbox']
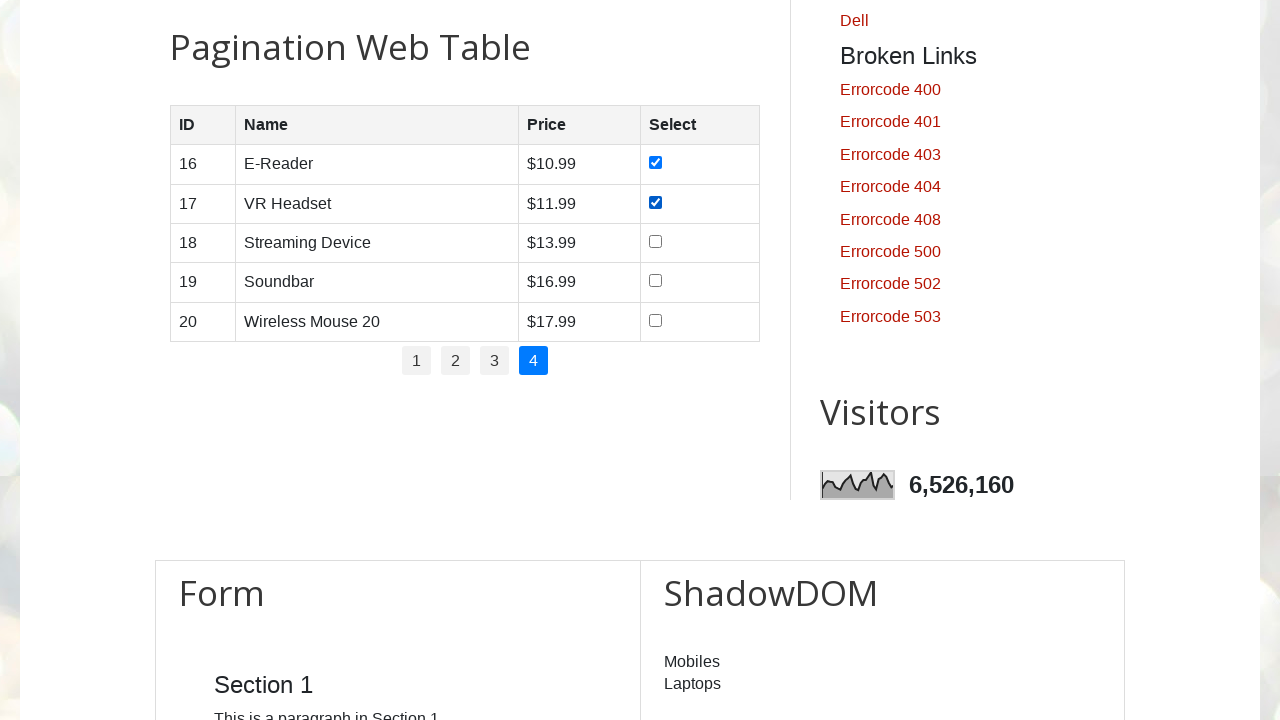

Verified checkbox for row 2 on page 4 is checked
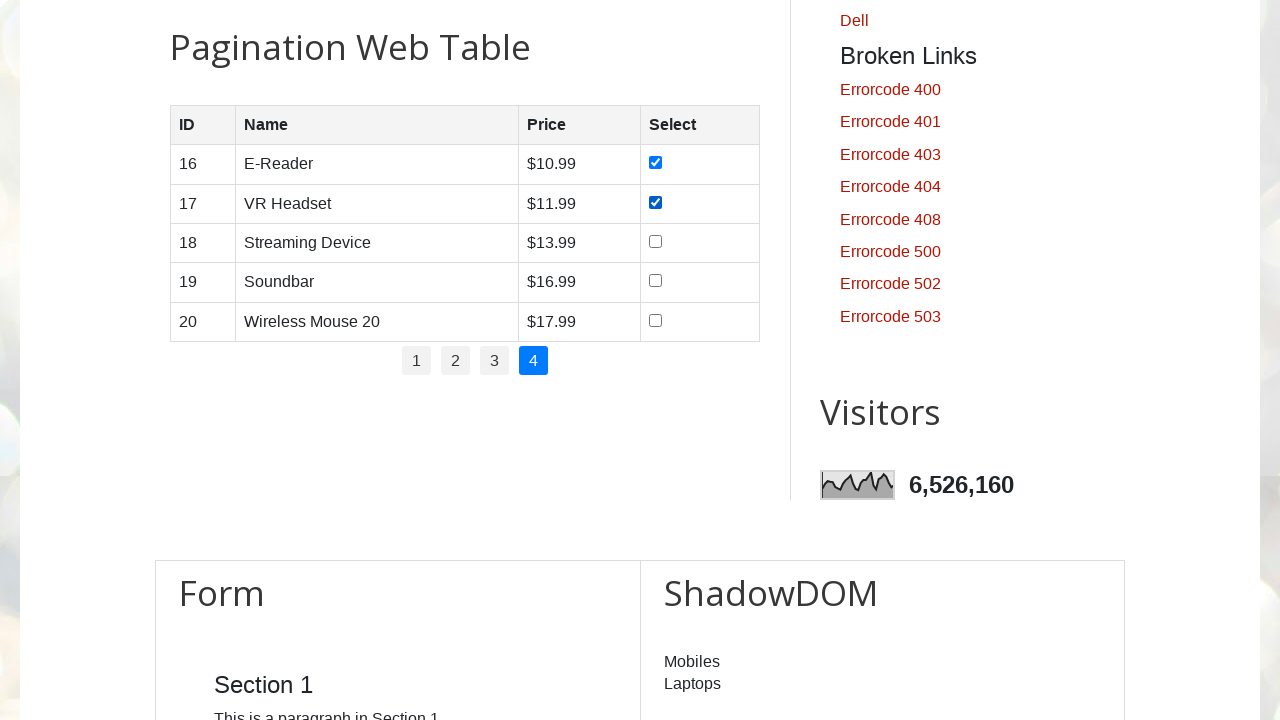

Clicked checkbox for row 3 on page 4 at (656, 241) on //table[@id='productTable']//tbody//tr[3]//input[@type='checkbox']
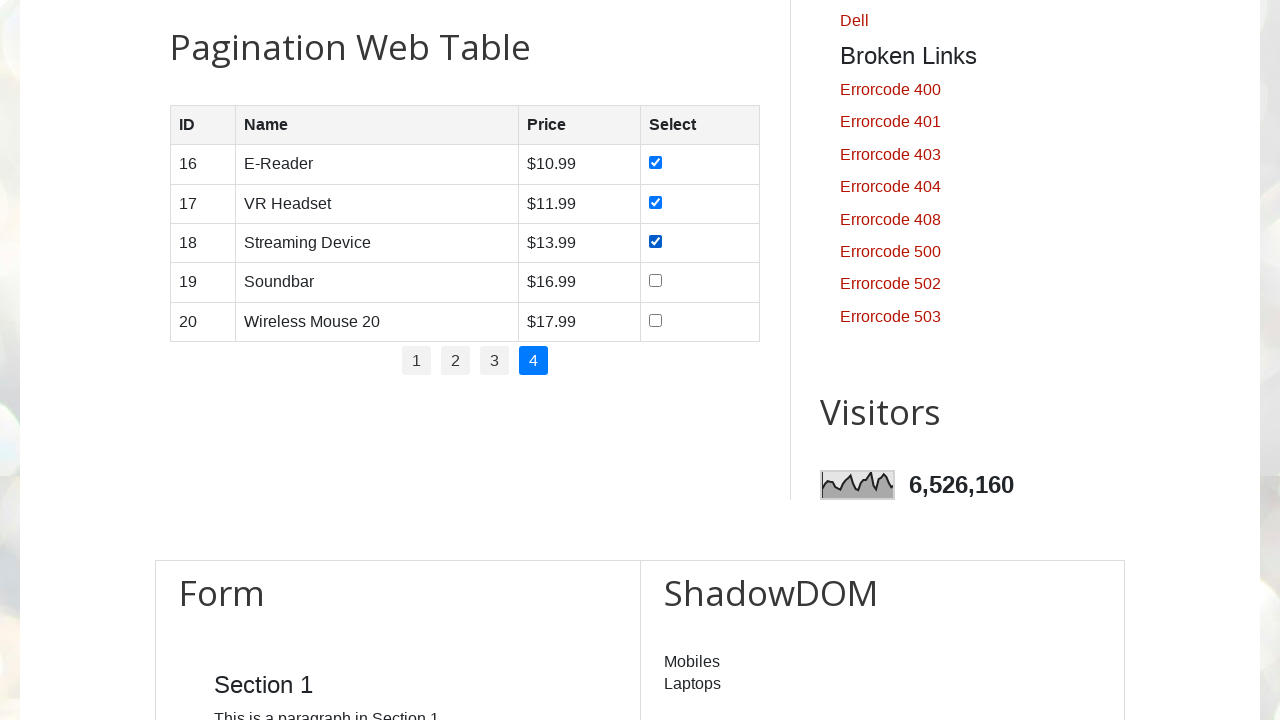

Verified checkbox for row 3 on page 4 is checked
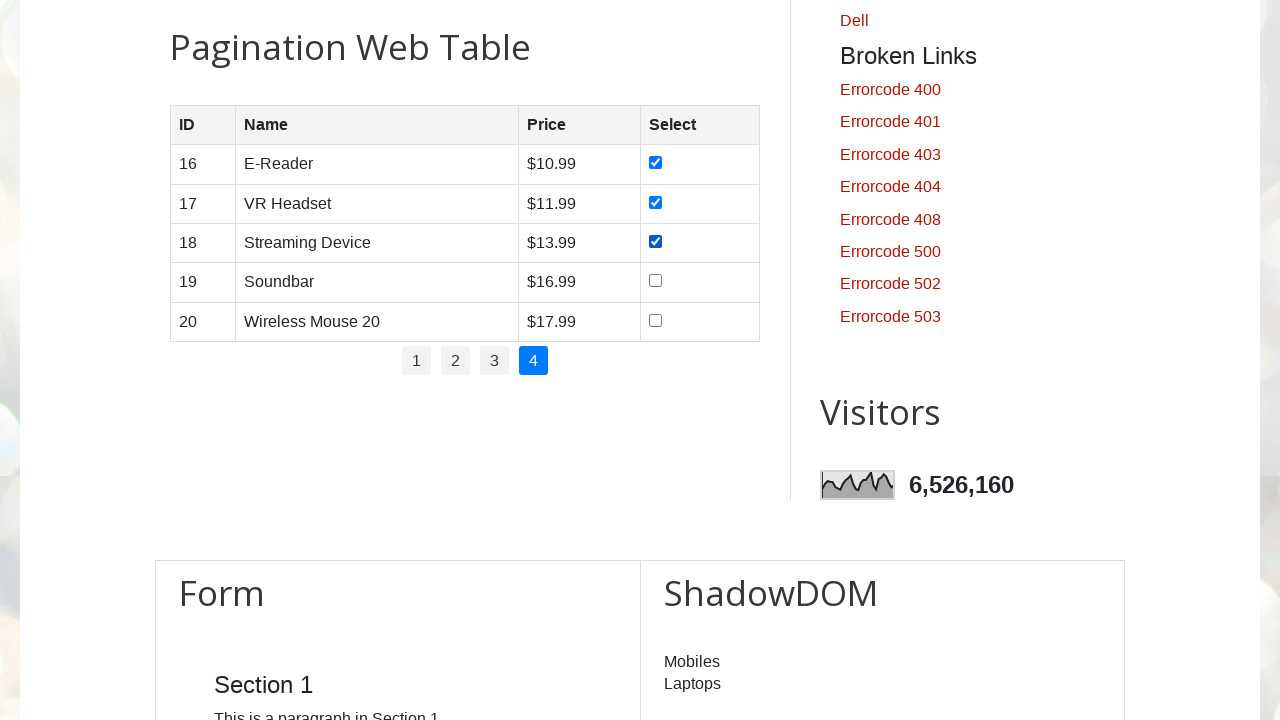

Clicked checkbox for row 4 on page 4 at (656, 281) on //table[@id='productTable']//tbody//tr[4]//input[@type='checkbox']
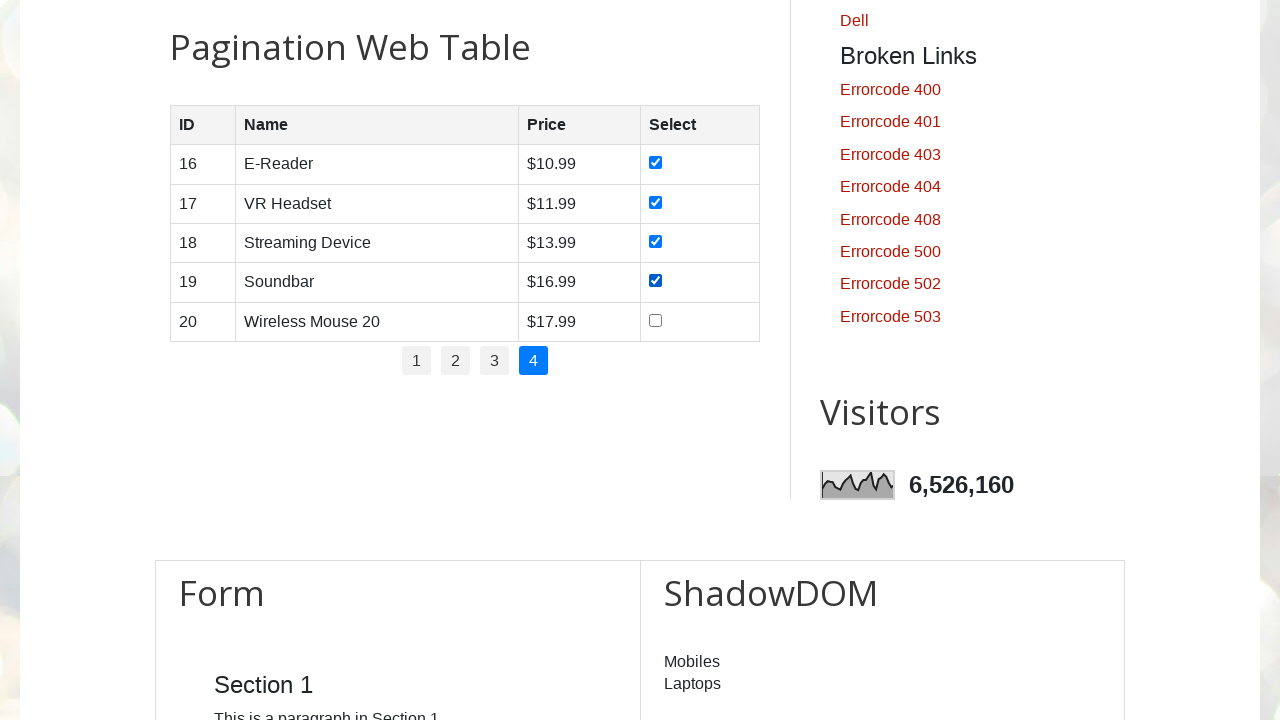

Verified checkbox for row 4 on page 4 is checked
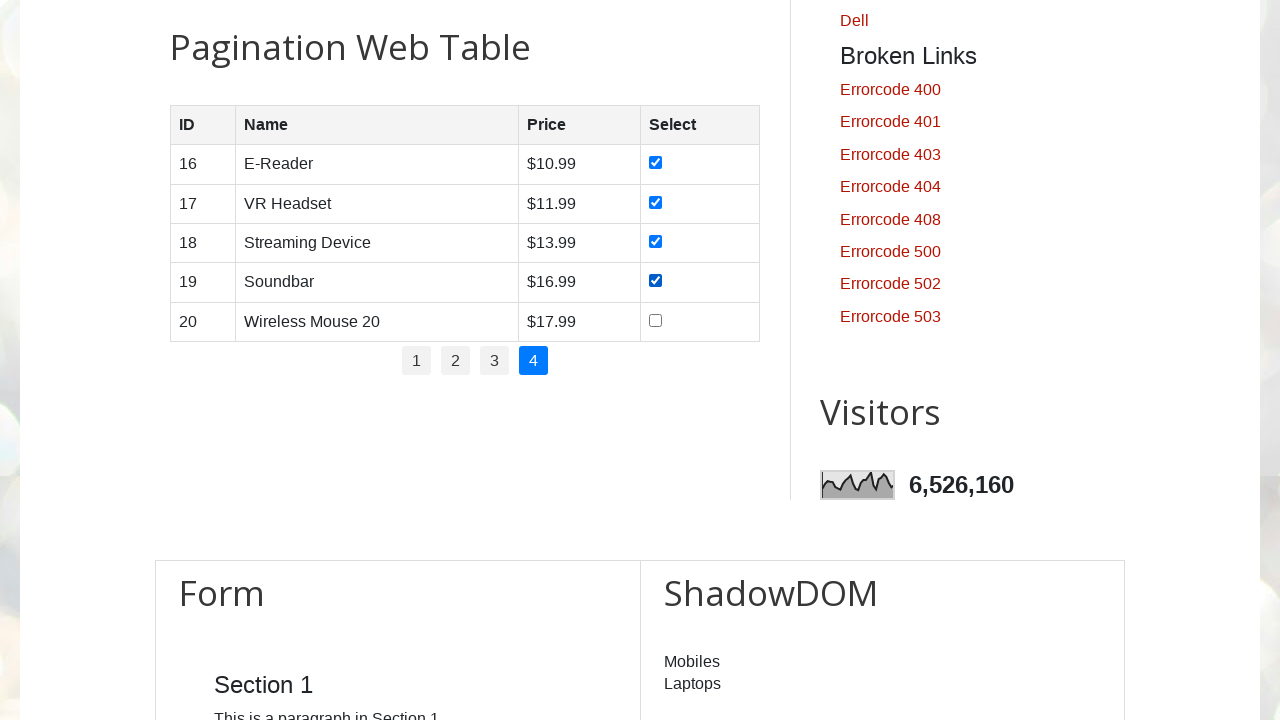

Clicked checkbox for row 5 on page 4 at (656, 320) on //table[@id='productTable']//tbody//tr[5]//input[@type='checkbox']
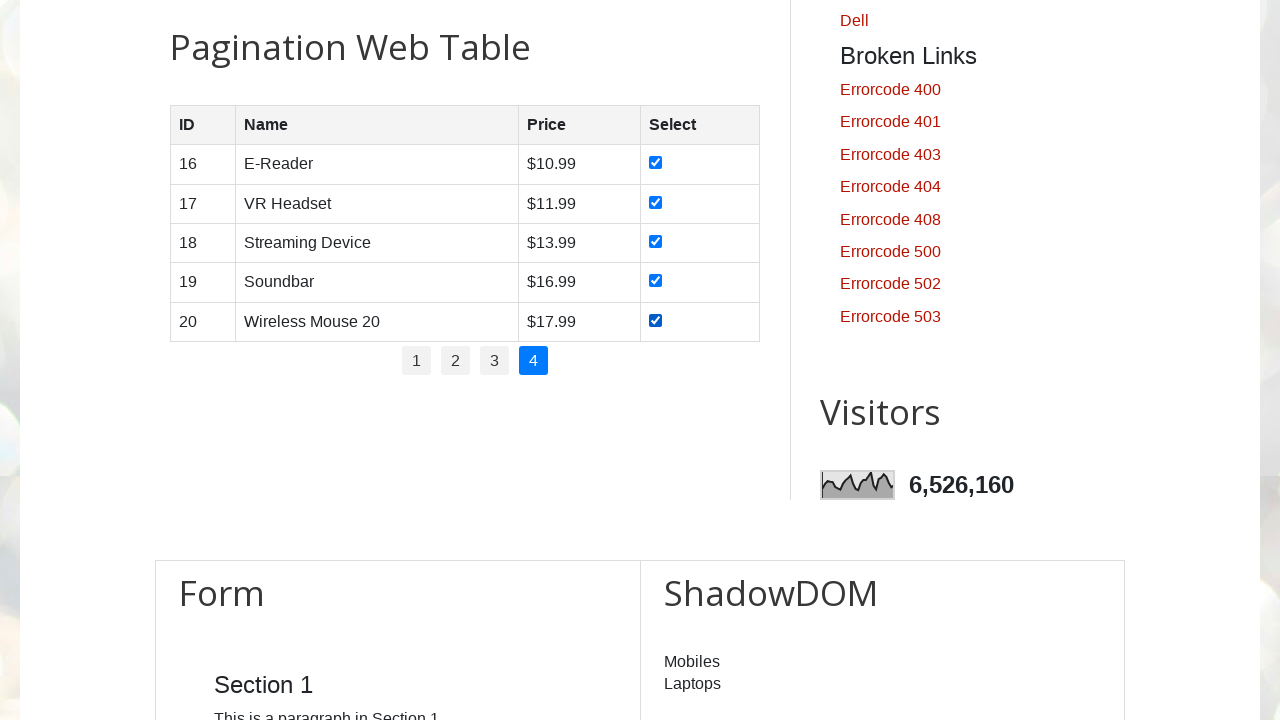

Verified checkbox for row 5 on page 4 is checked
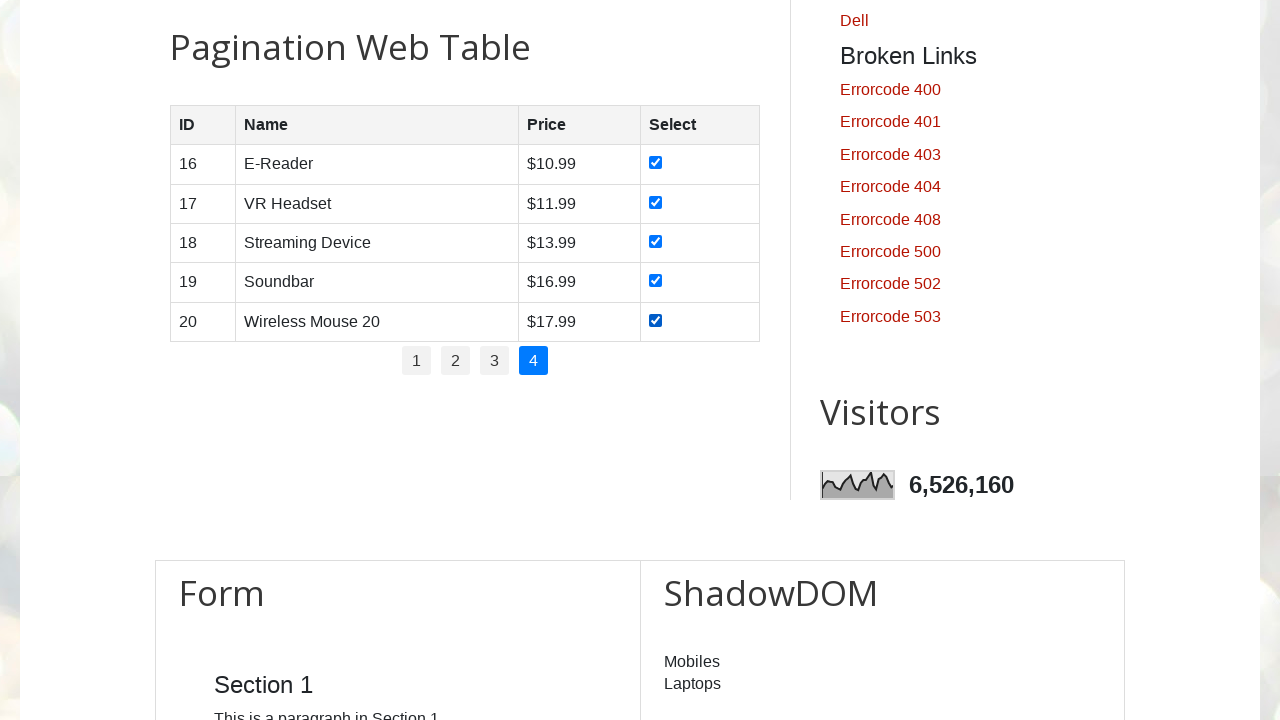

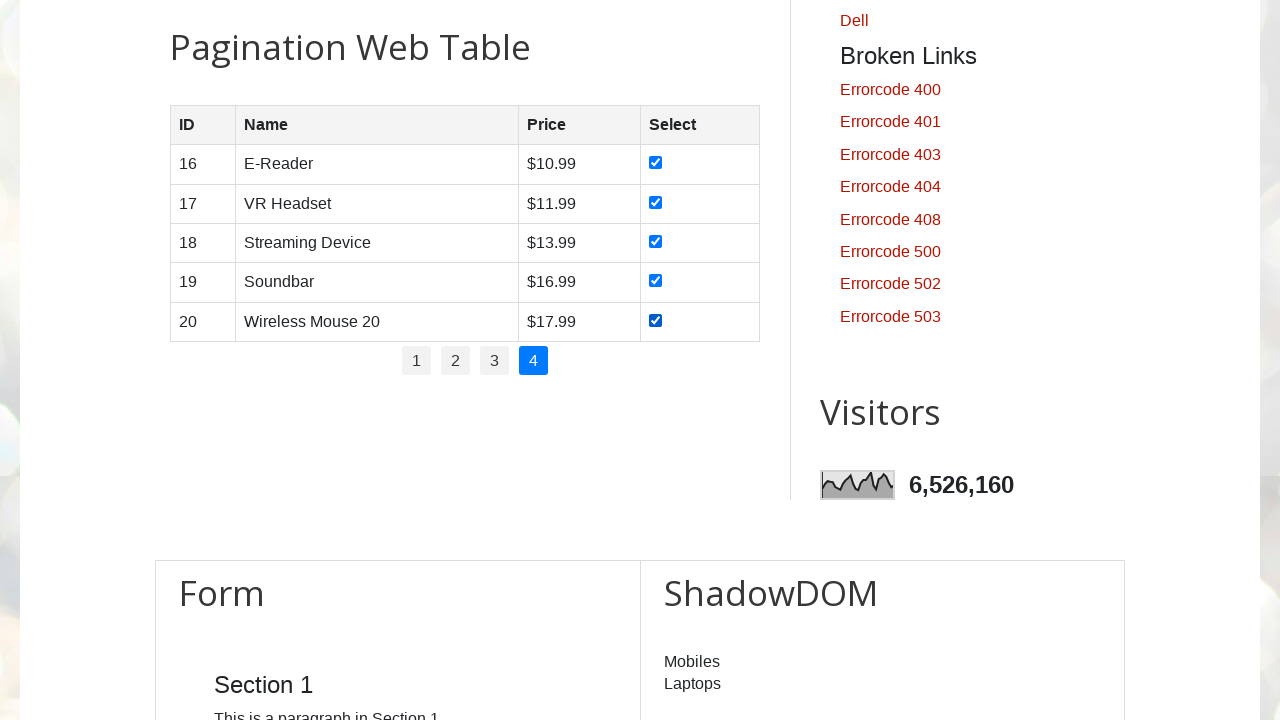